Navigates through multiple Stepik lesson pages, fills in a calculated answer in a textarea, and submits the form

Starting URL: https://stepik.org/lesson/236895/step/1

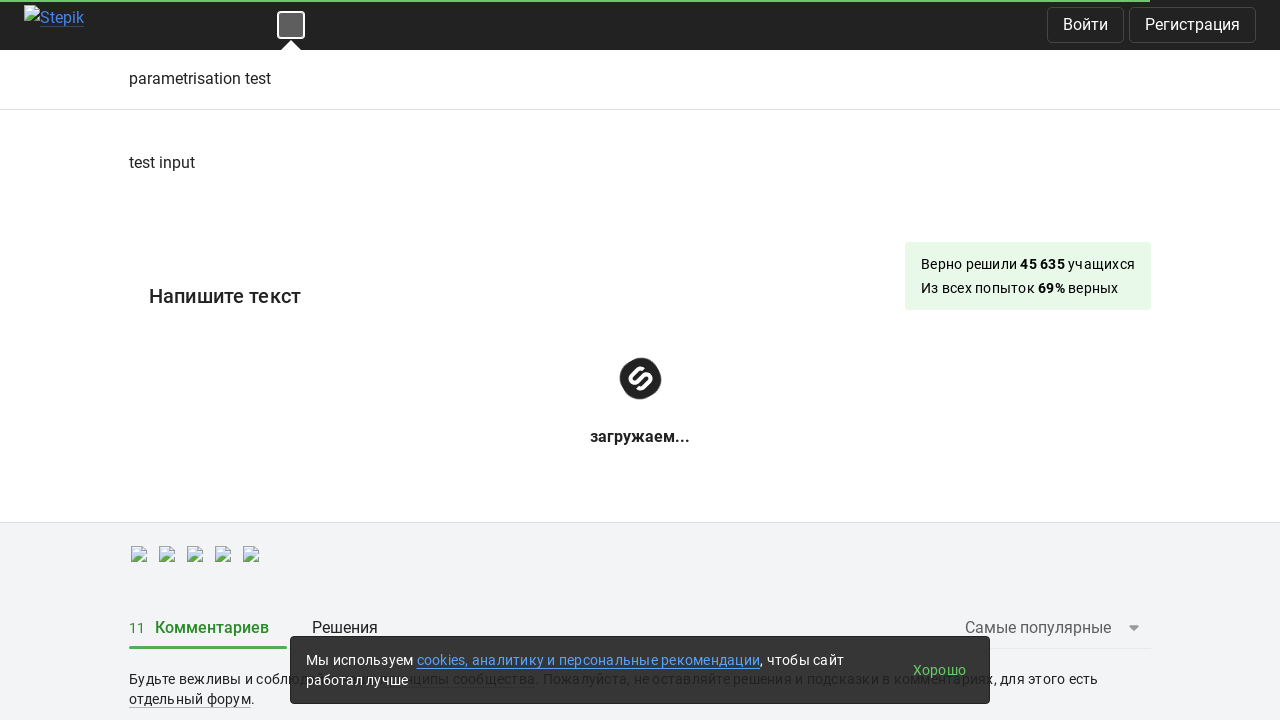

Calculated answer using math.log(current_timestamp)
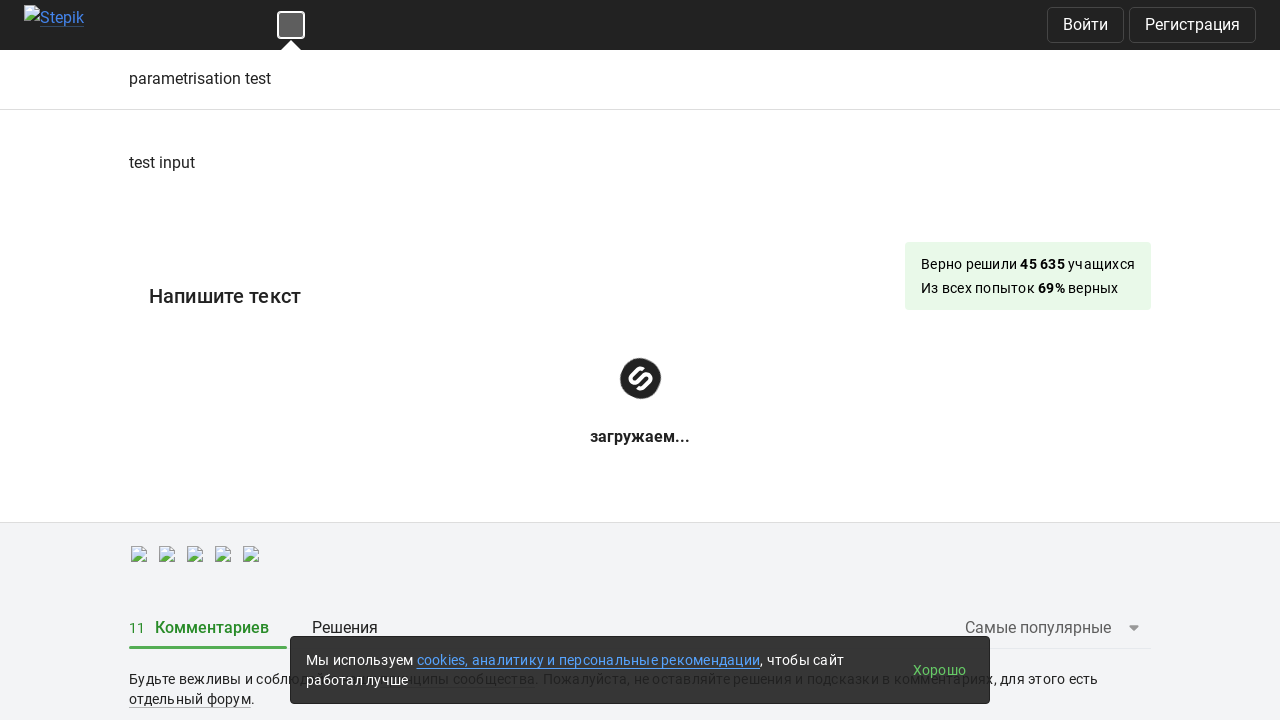

Filled textarea with calculated answer on textarea
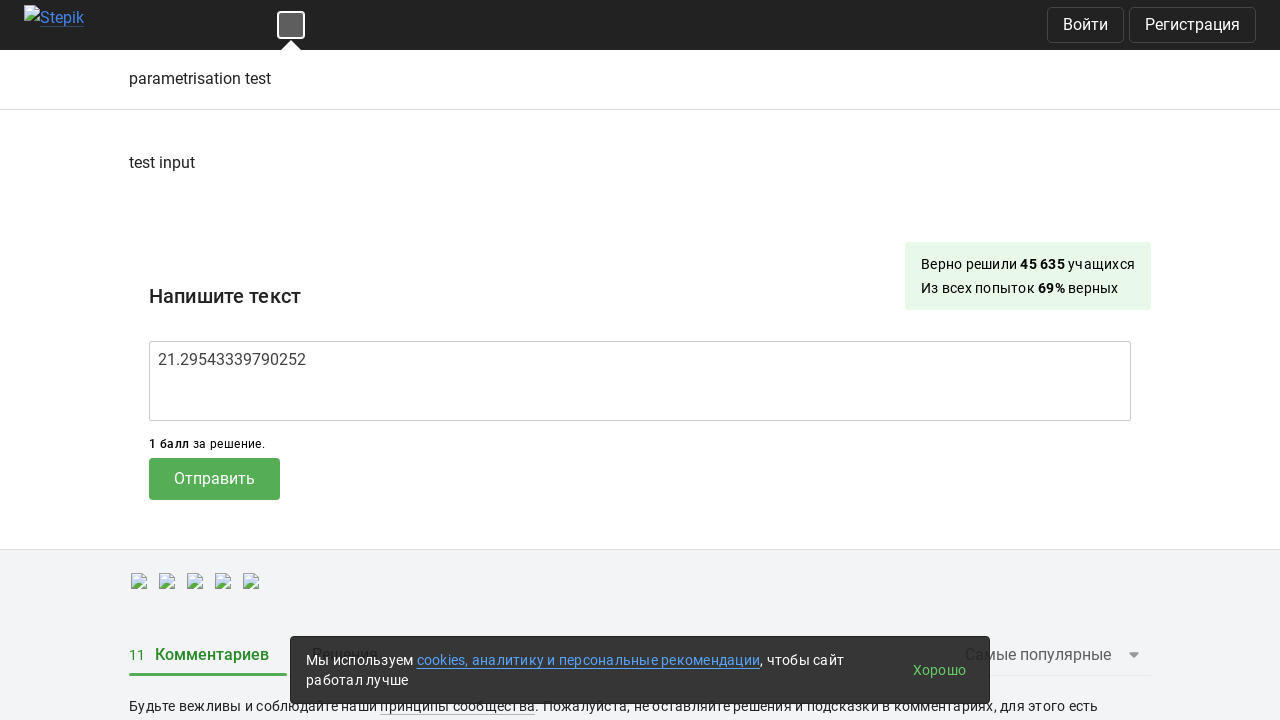

Clicked submit-submission button at (214, 479) on .submit-submission
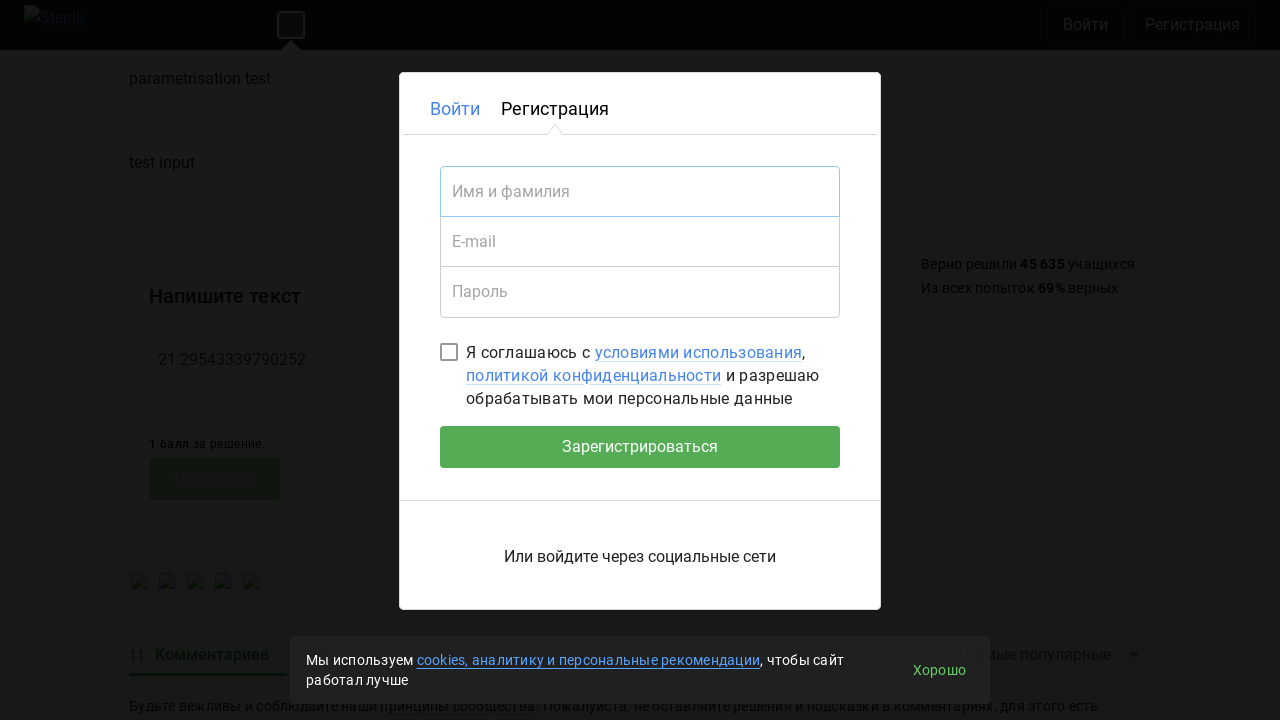

Waited 2 seconds for submission to process
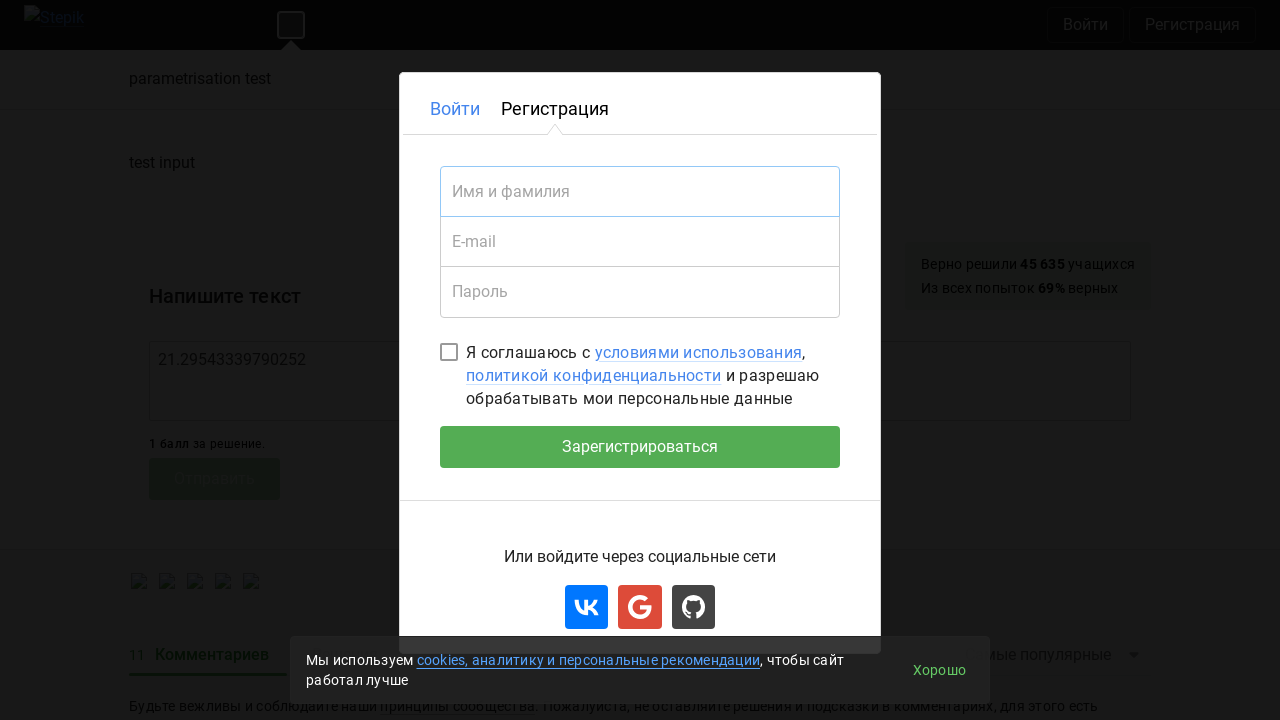

Navigated to lesson page: https://stepik.org/lesson/236896/step/1
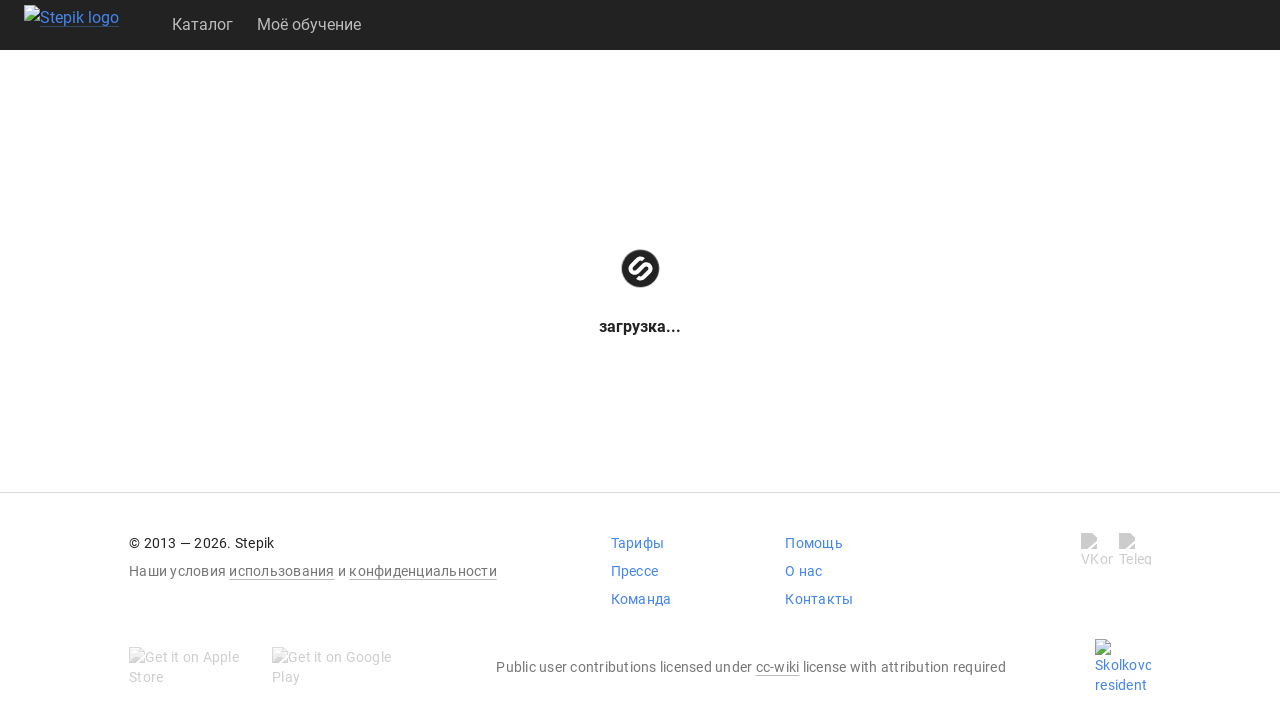

Calculated answer using math.log(current_timestamp)
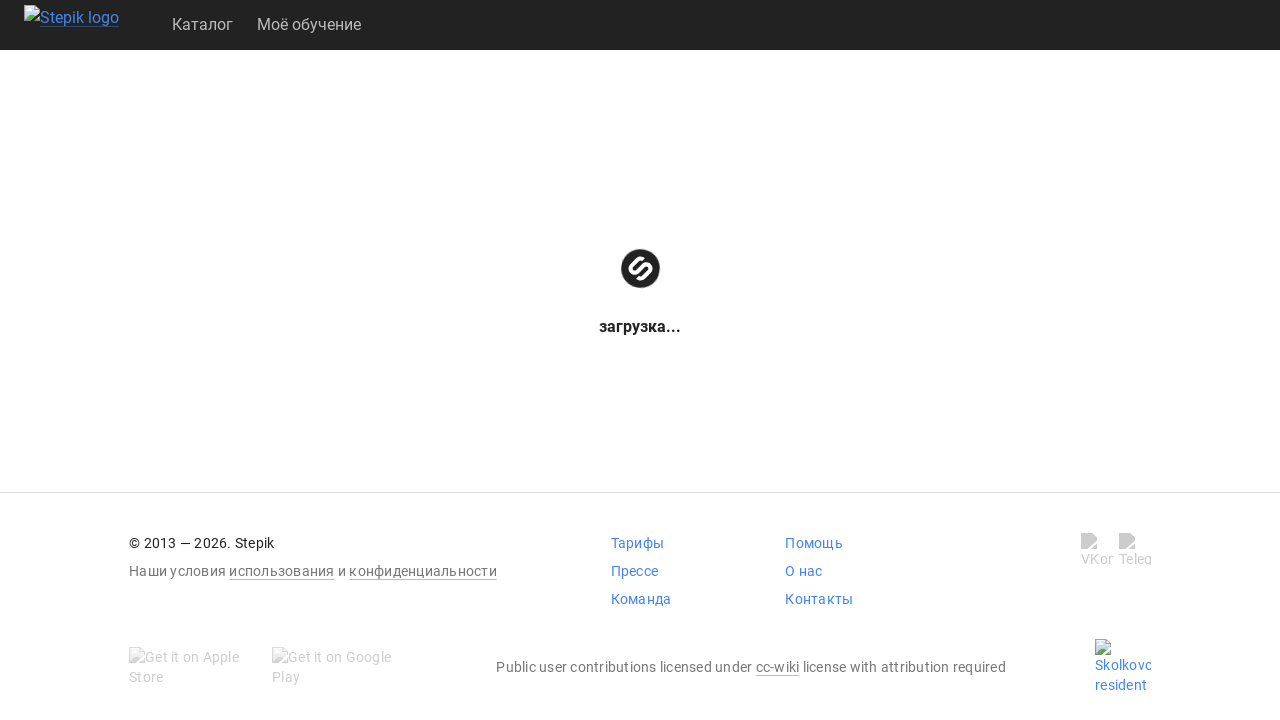

Filled textarea with calculated answer on textarea
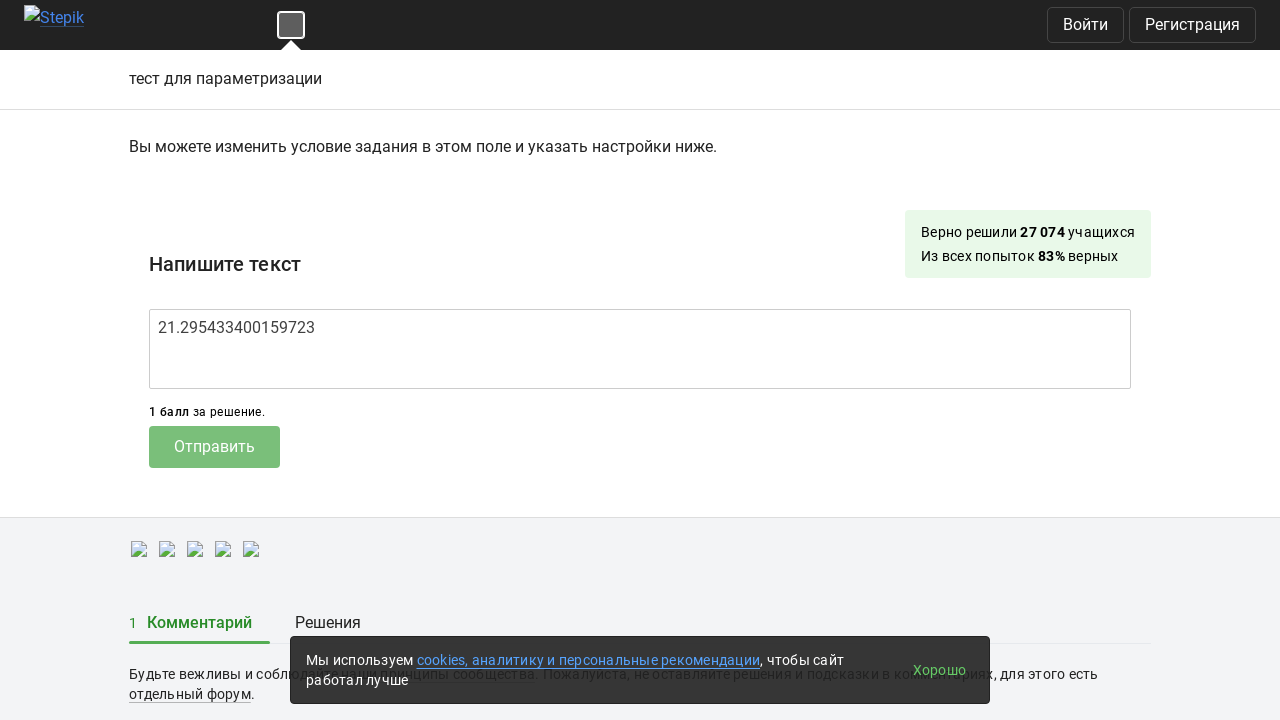

Clicked submit-submission button at (214, 447) on .submit-submission
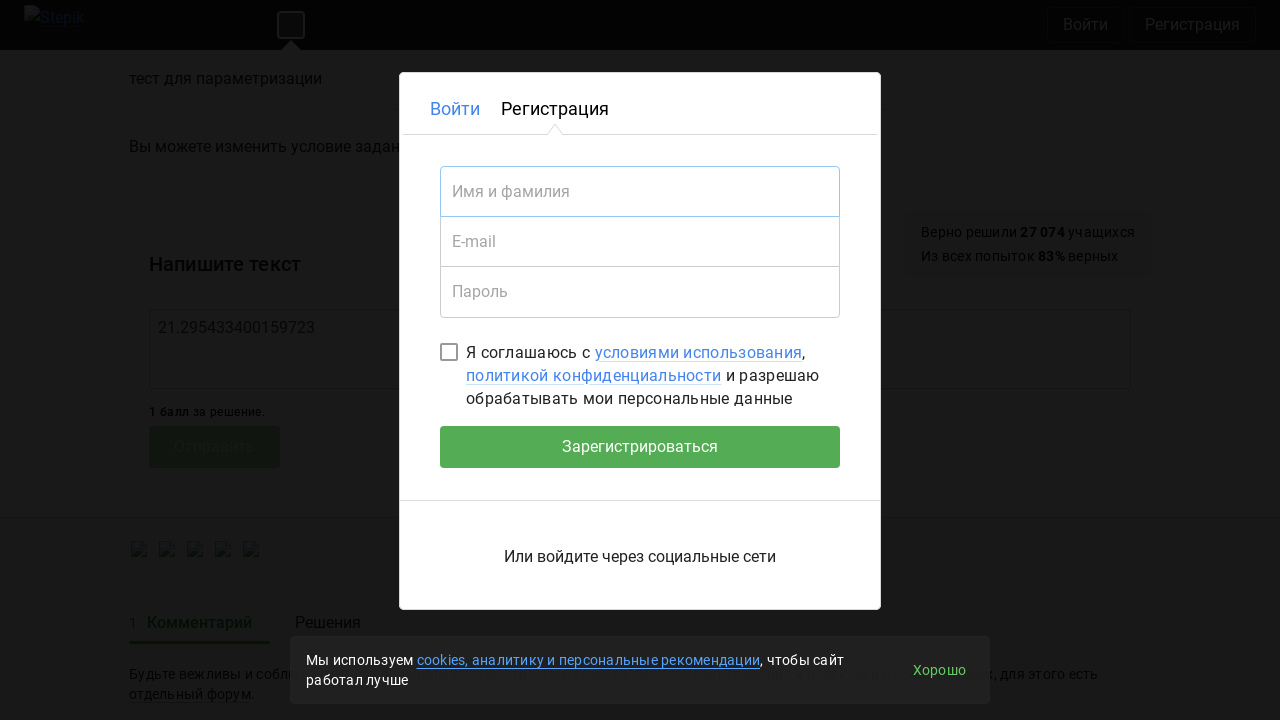

Waited 2 seconds for submission to process
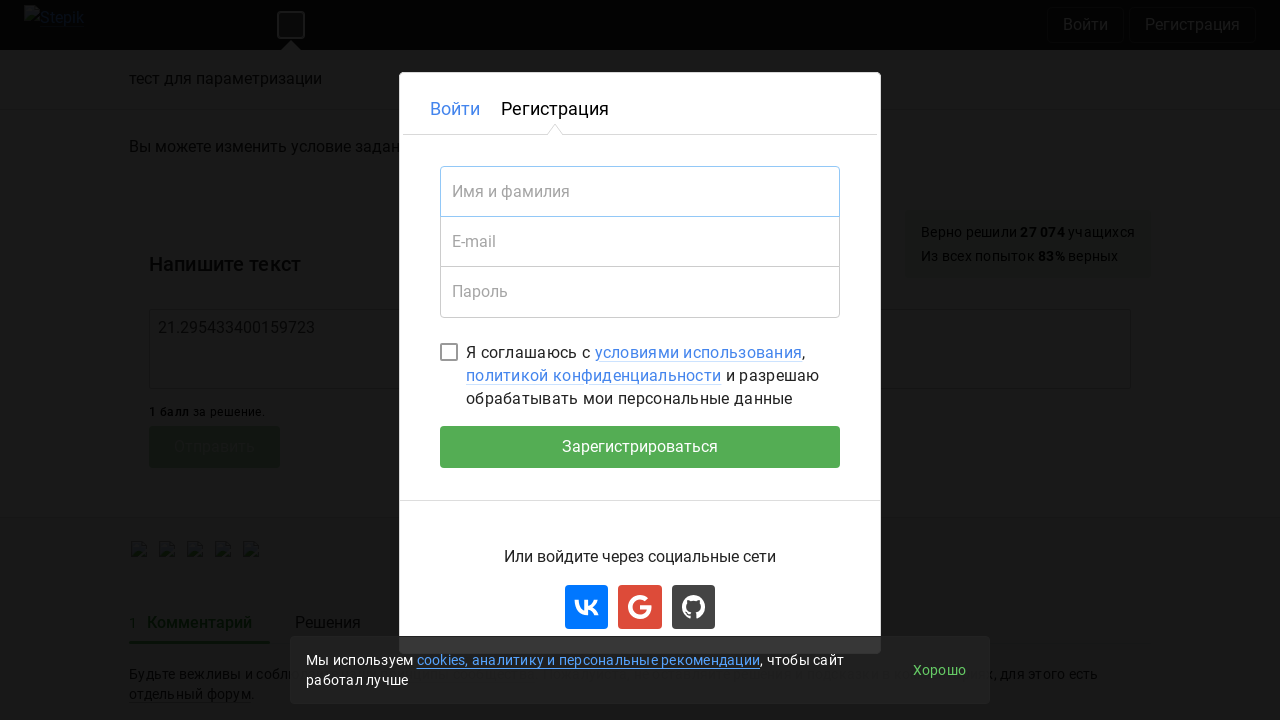

Navigated to lesson page: https://stepik.org/lesson/236897/step/1
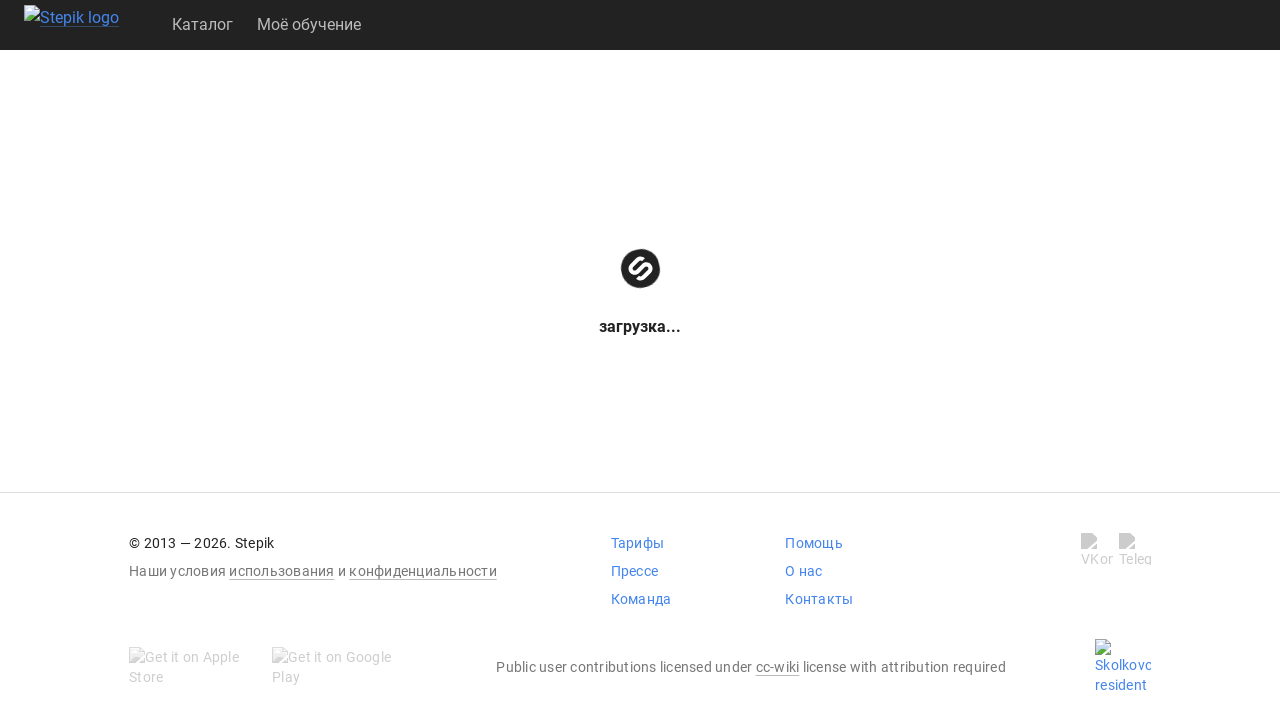

Calculated answer using math.log(current_timestamp)
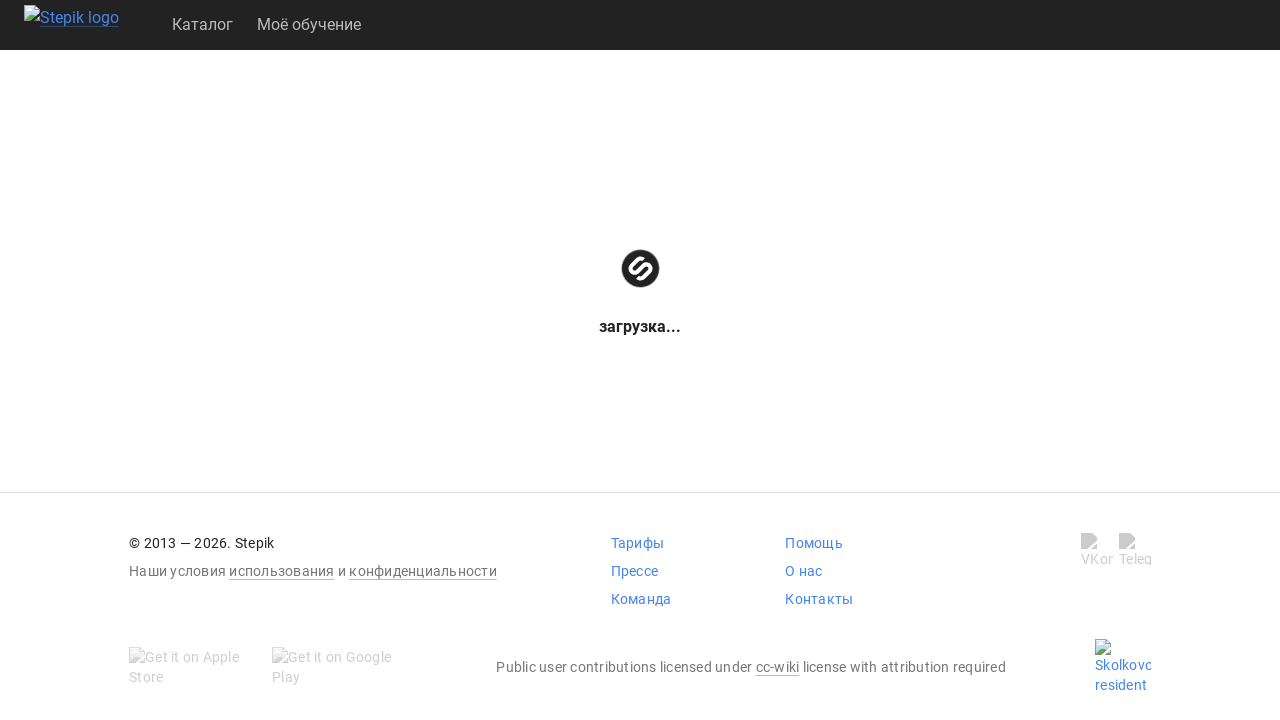

Filled textarea with calculated answer on textarea
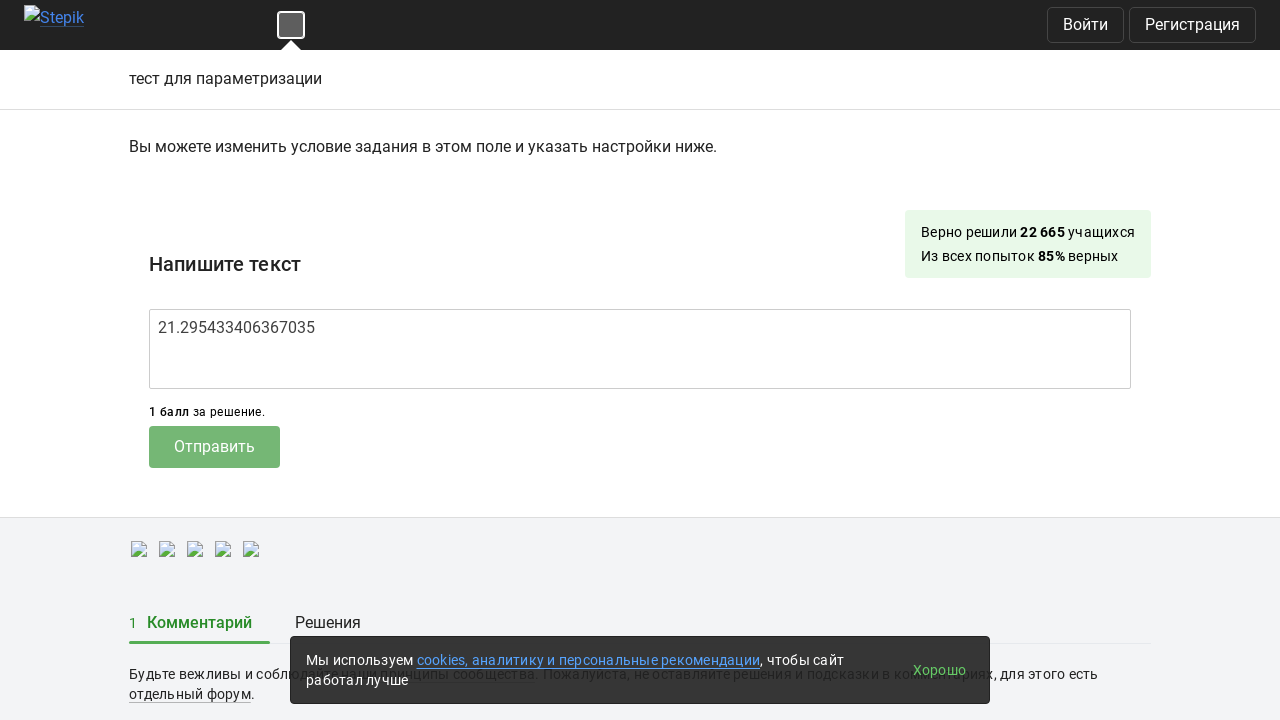

Clicked submit-submission button at (214, 447) on .submit-submission
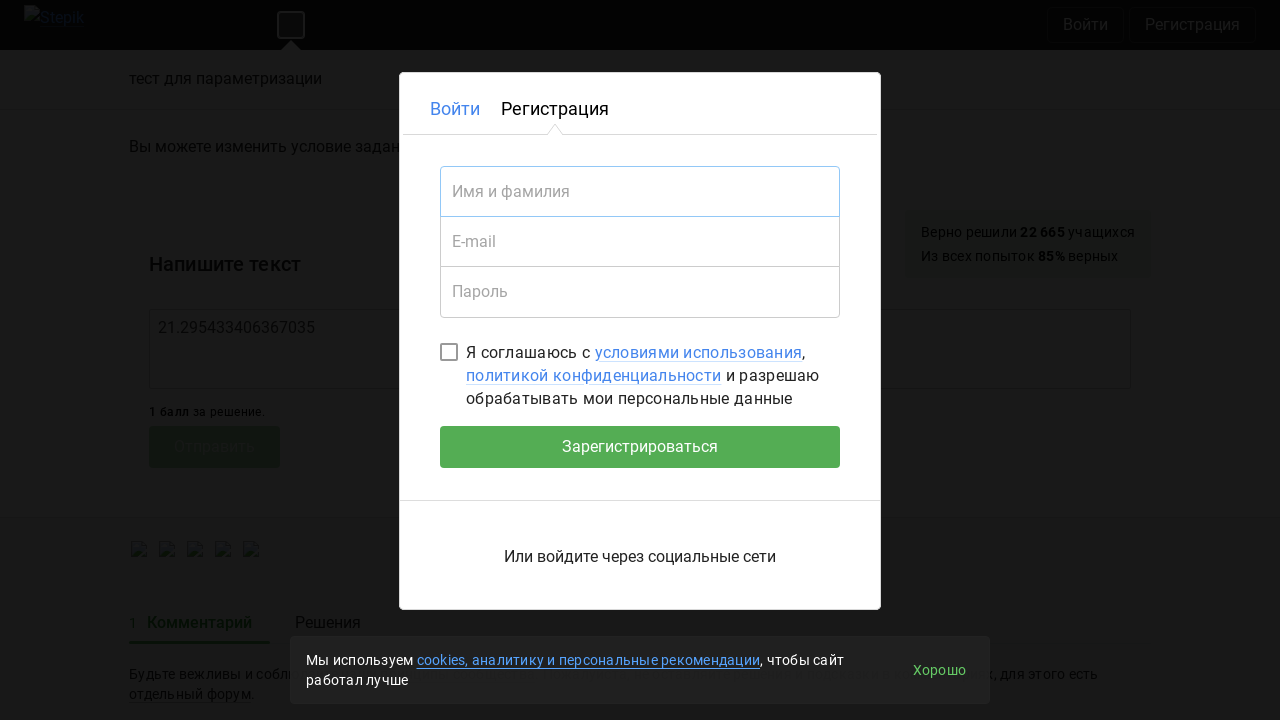

Waited 2 seconds for submission to process
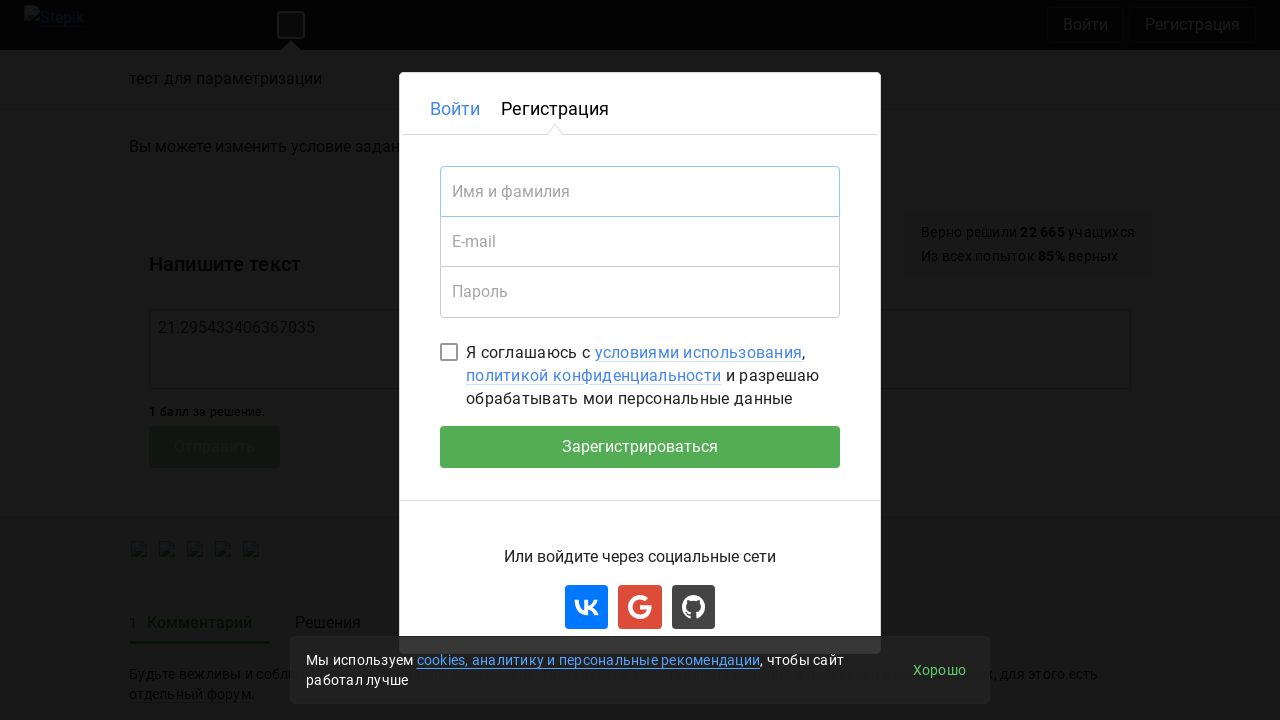

Navigated to lesson page: https://stepik.org/lesson/236898/step/1
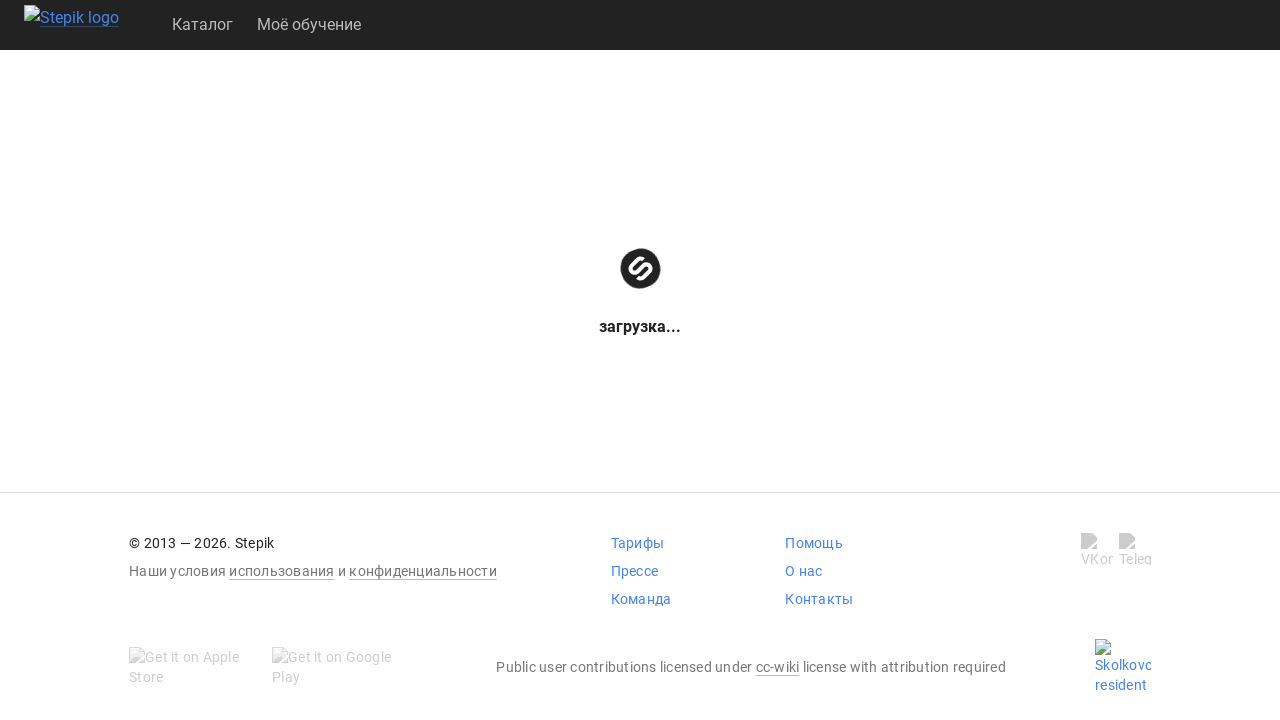

Calculated answer using math.log(current_timestamp)
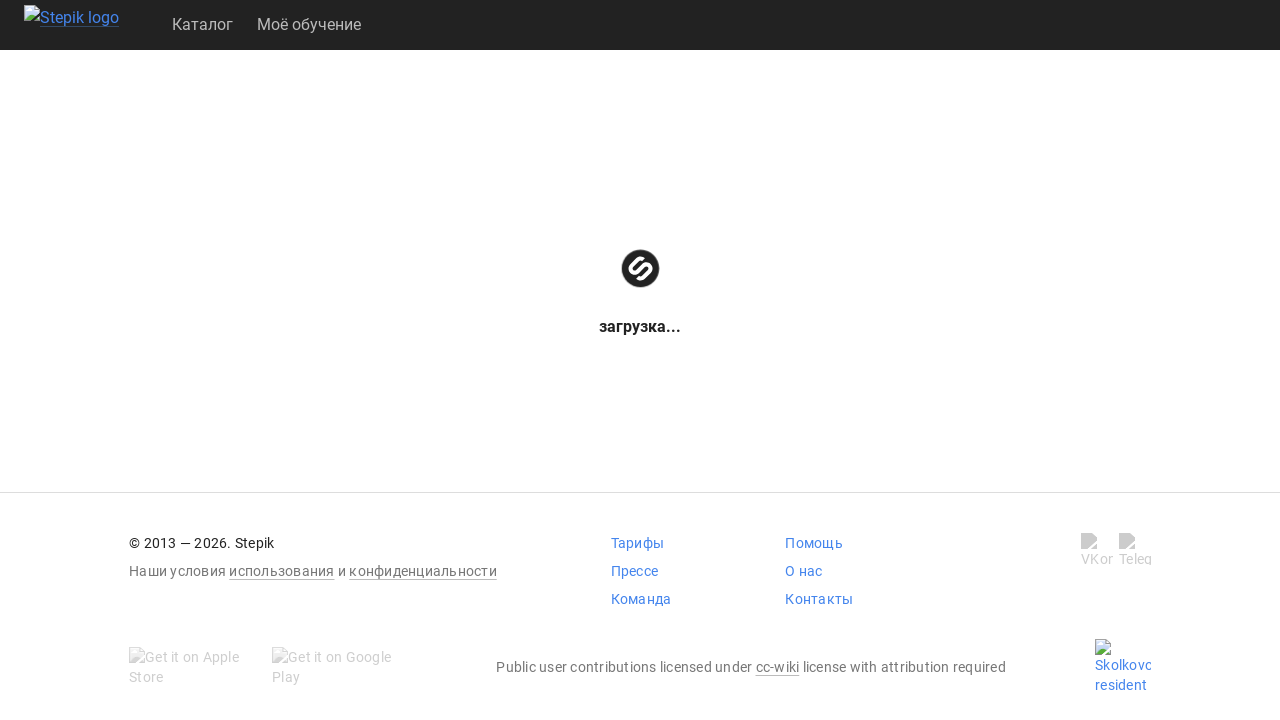

Filled textarea with calculated answer on textarea
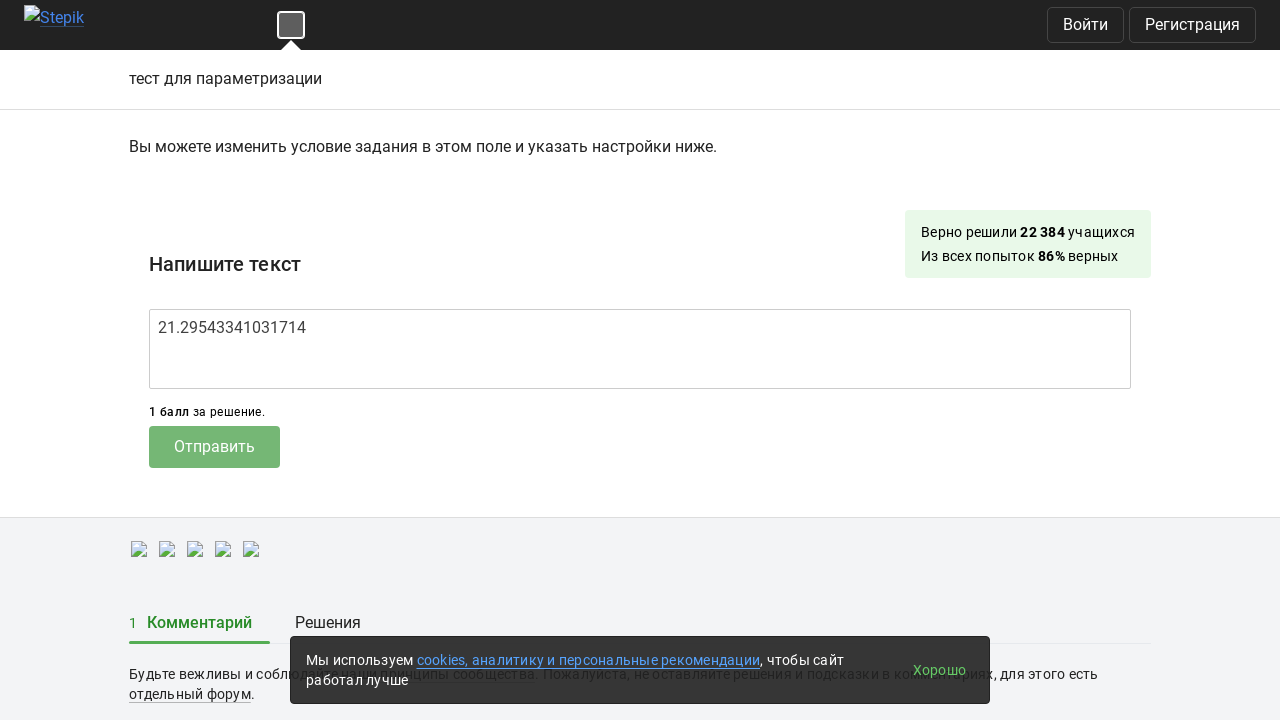

Clicked submit-submission button at (214, 447) on .submit-submission
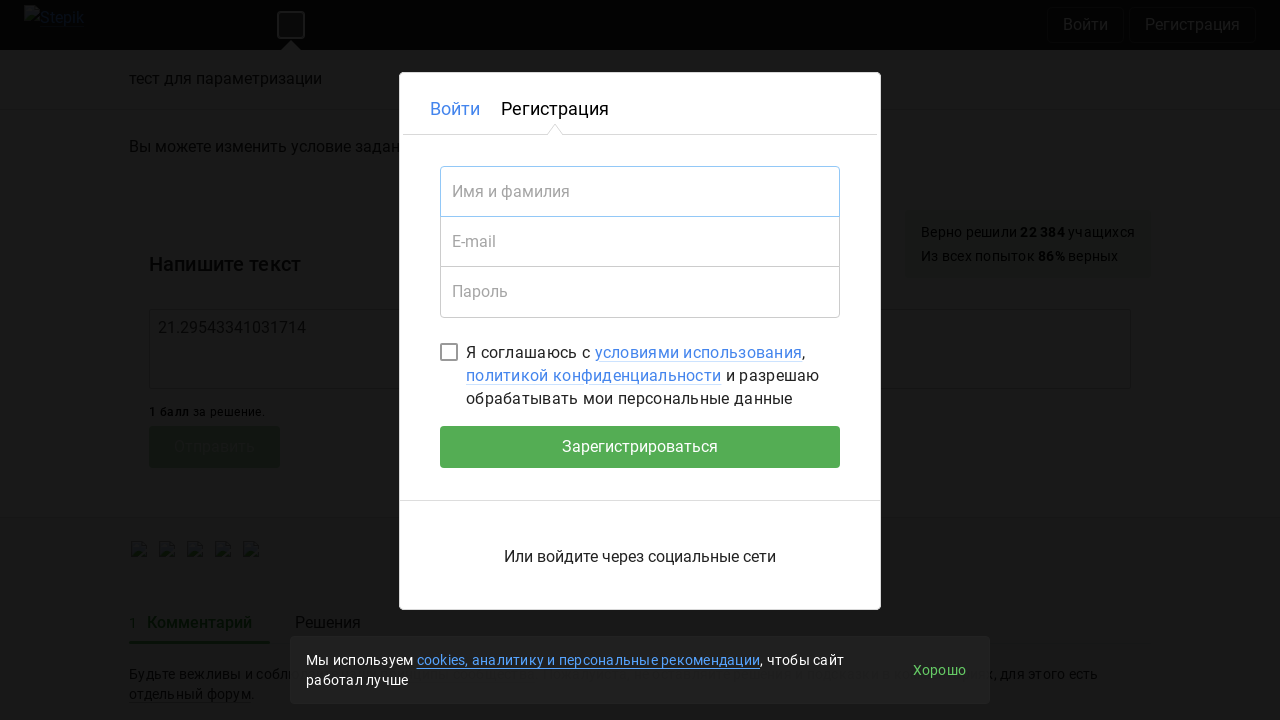

Waited 2 seconds for submission to process
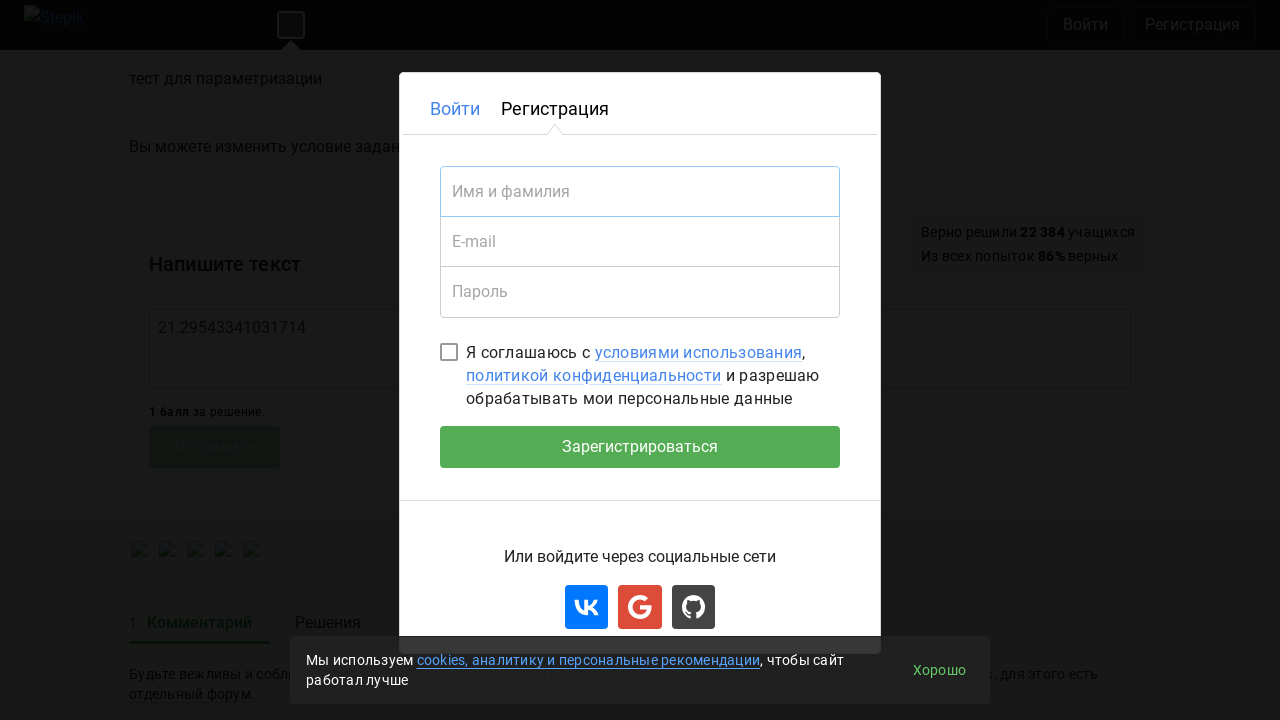

Navigated to lesson page: https://stepik.org/lesson/236899/step/1
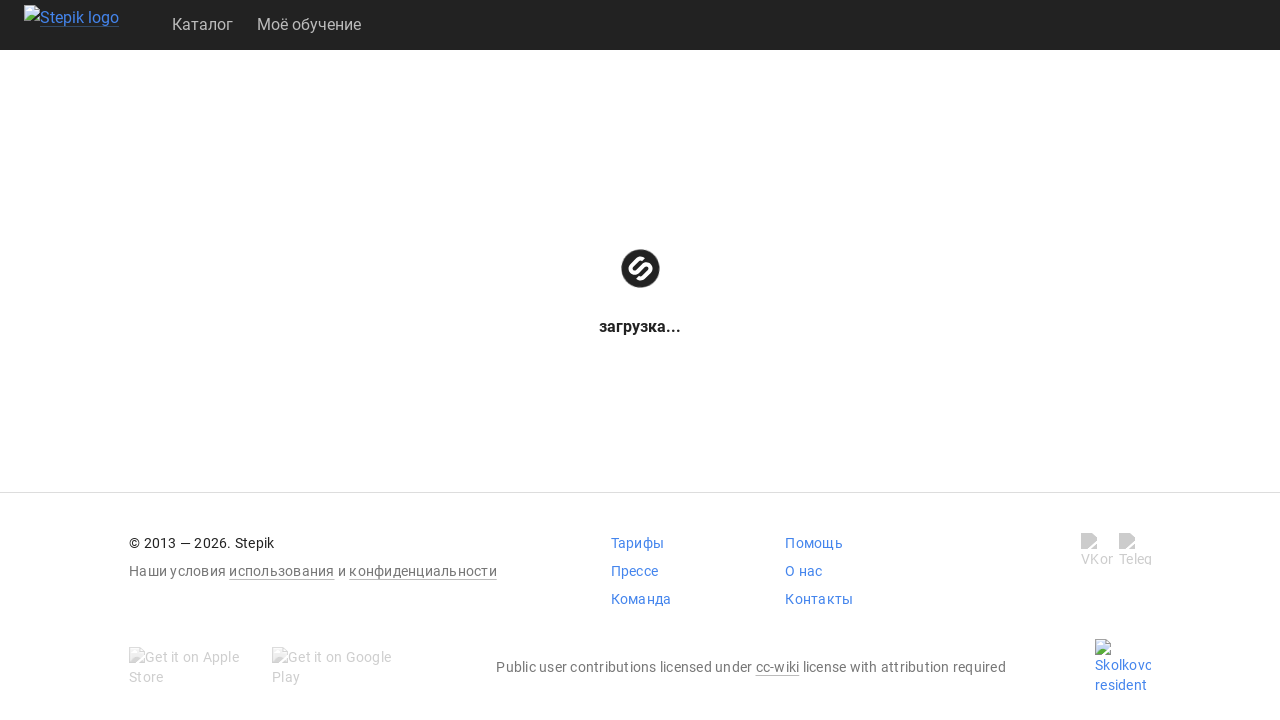

Calculated answer using math.log(current_timestamp)
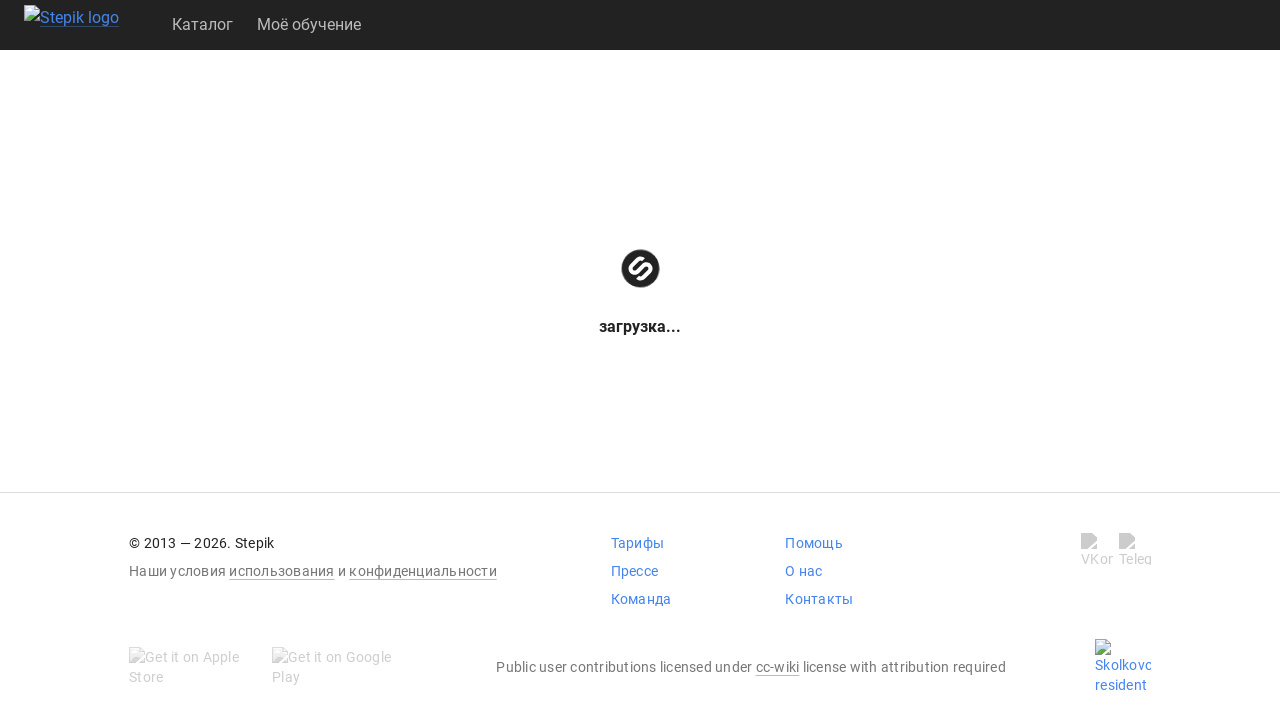

Filled textarea with calculated answer on textarea
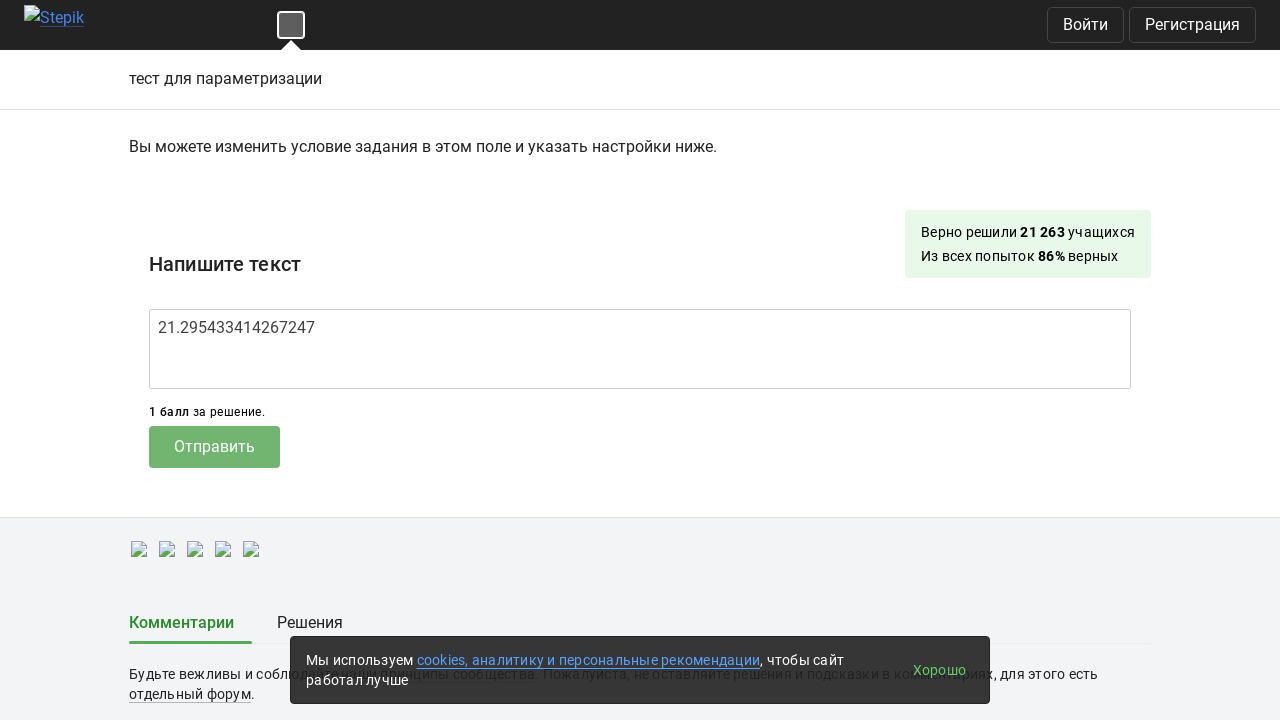

Clicked submit-submission button at (214, 447) on .submit-submission
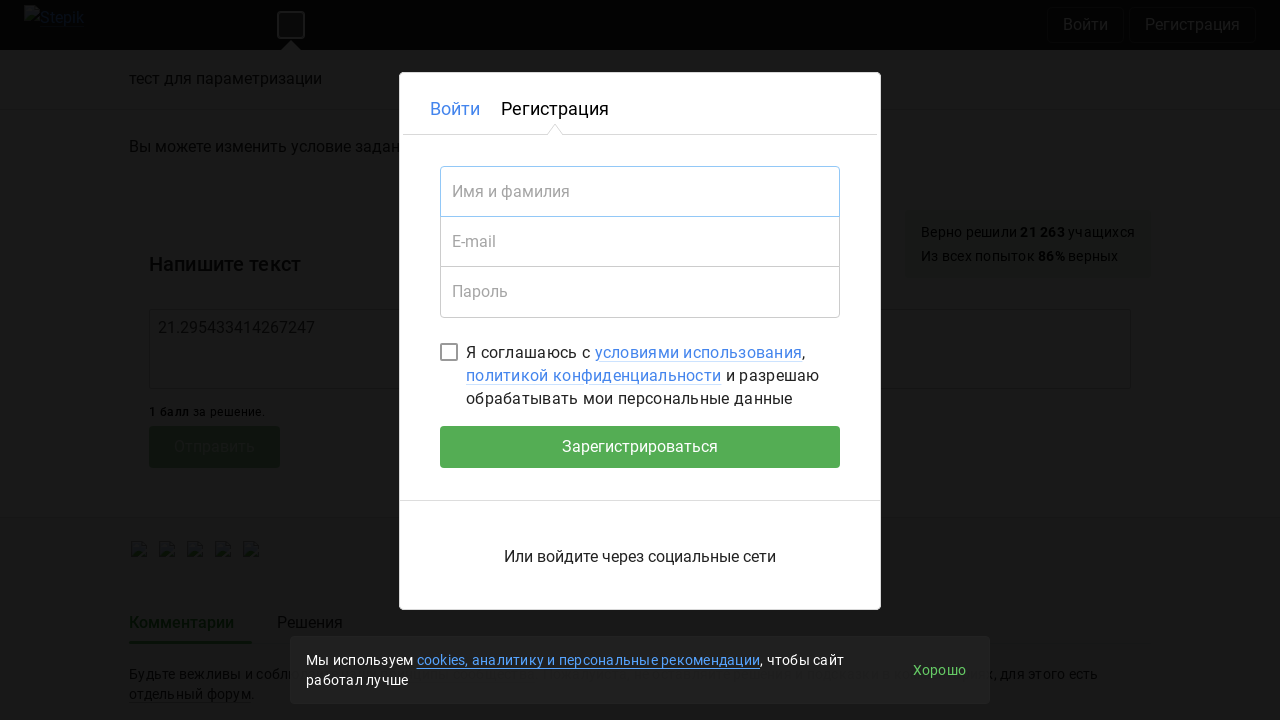

Waited 2 seconds for submission to process
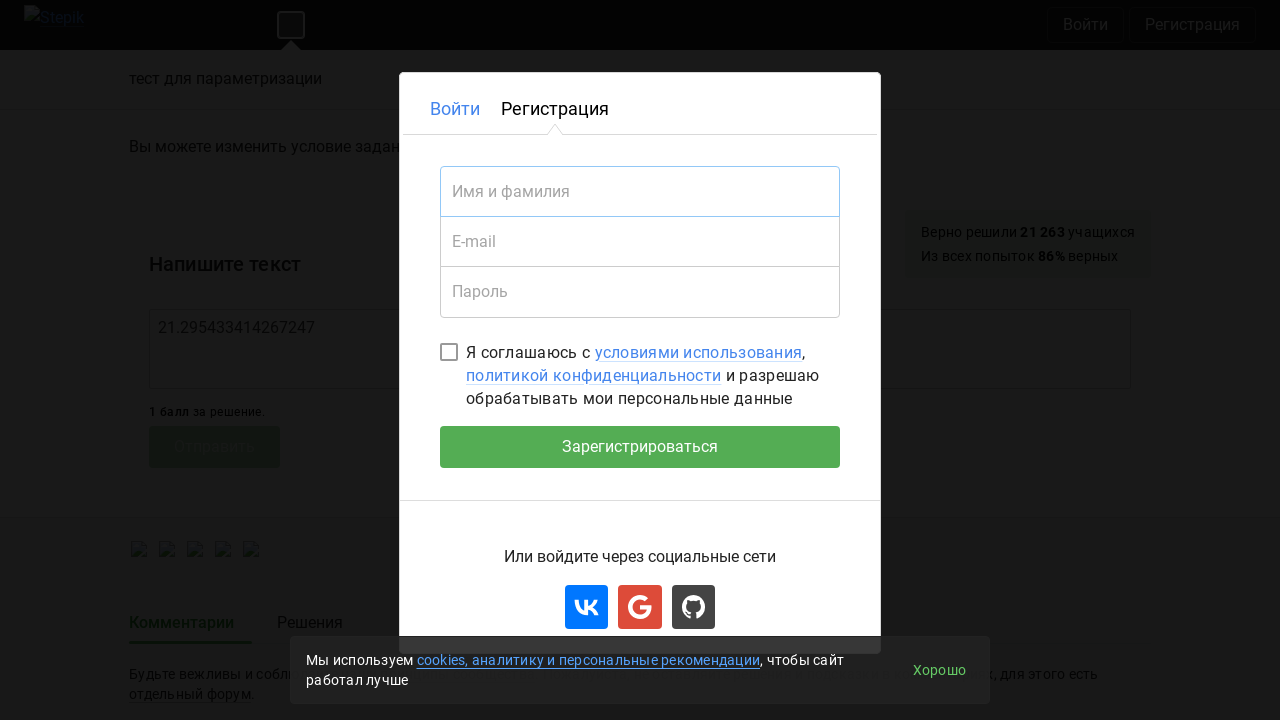

Navigated to lesson page: https://stepik.org/lesson/236903/step/1
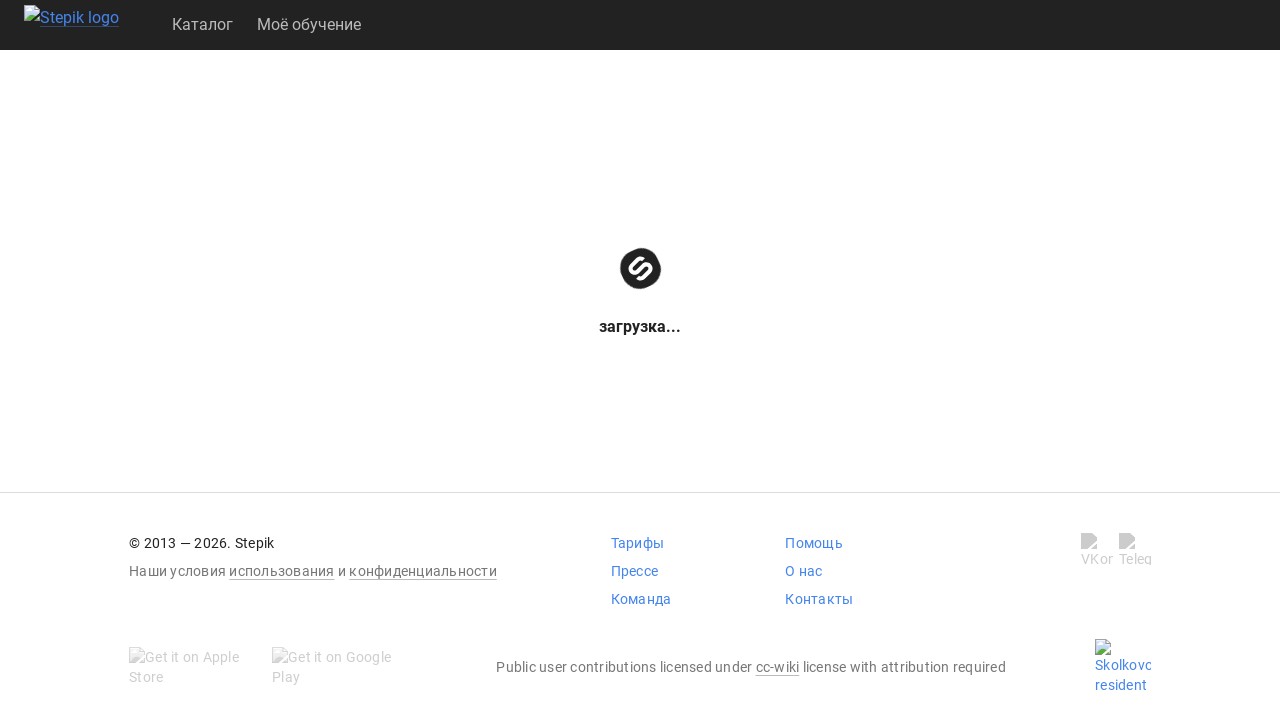

Calculated answer using math.log(current_timestamp)
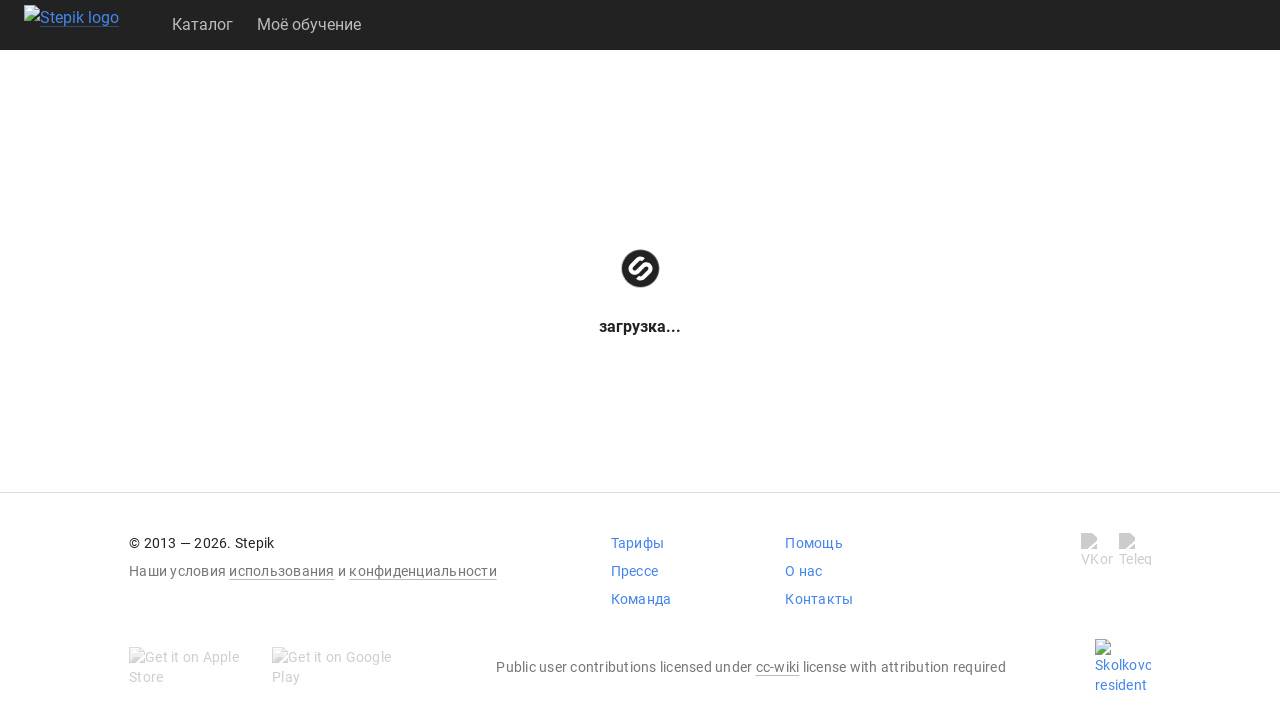

Filled textarea with calculated answer on textarea
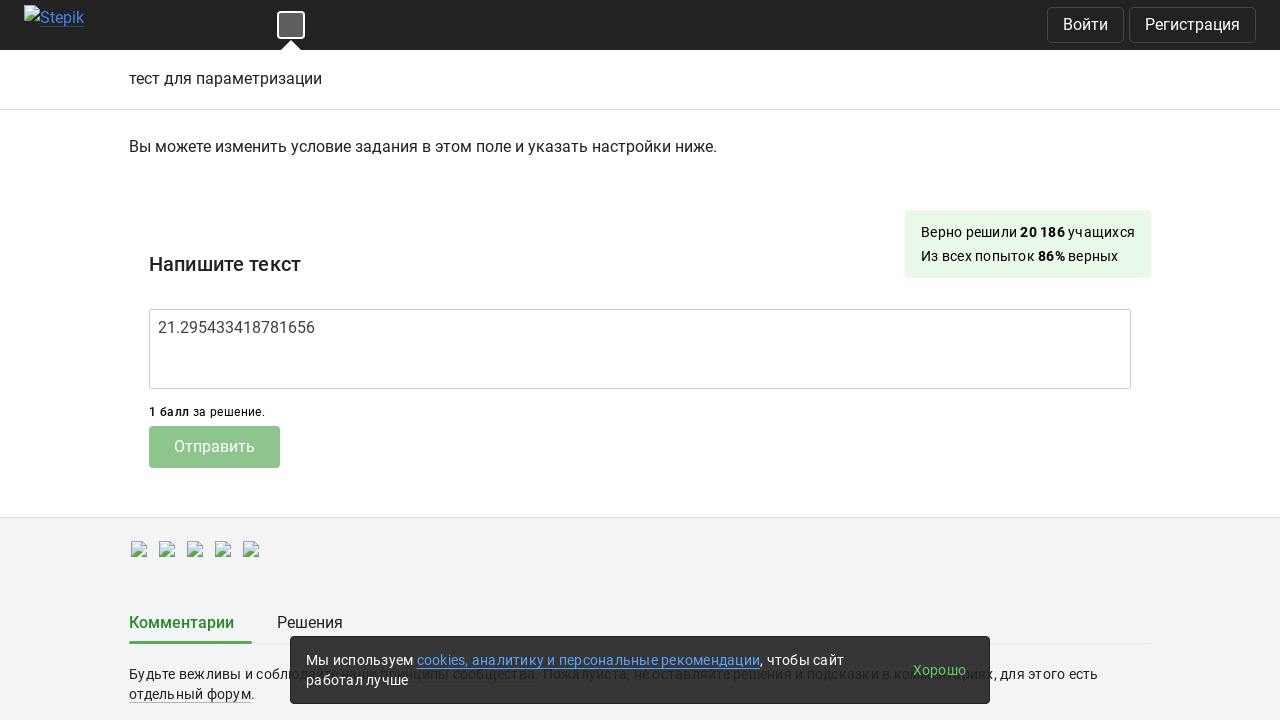

Clicked submit-submission button at (214, 447) on .submit-submission
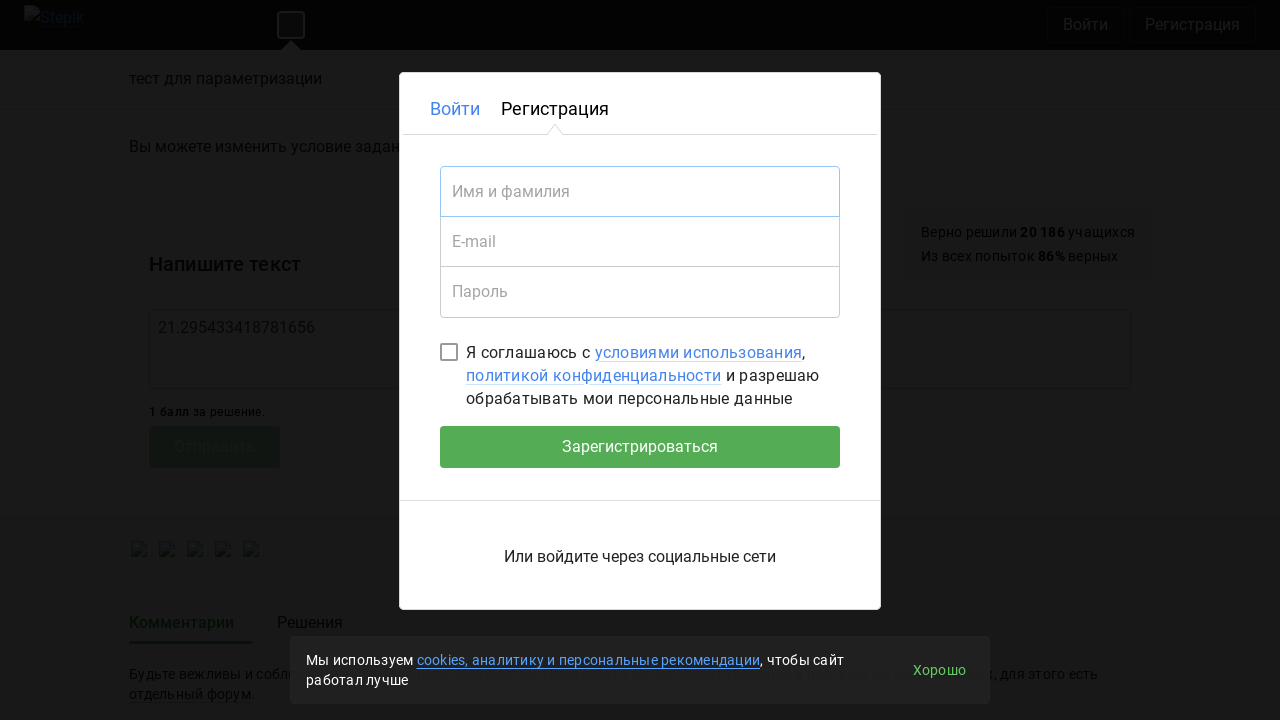

Waited 2 seconds for submission to process
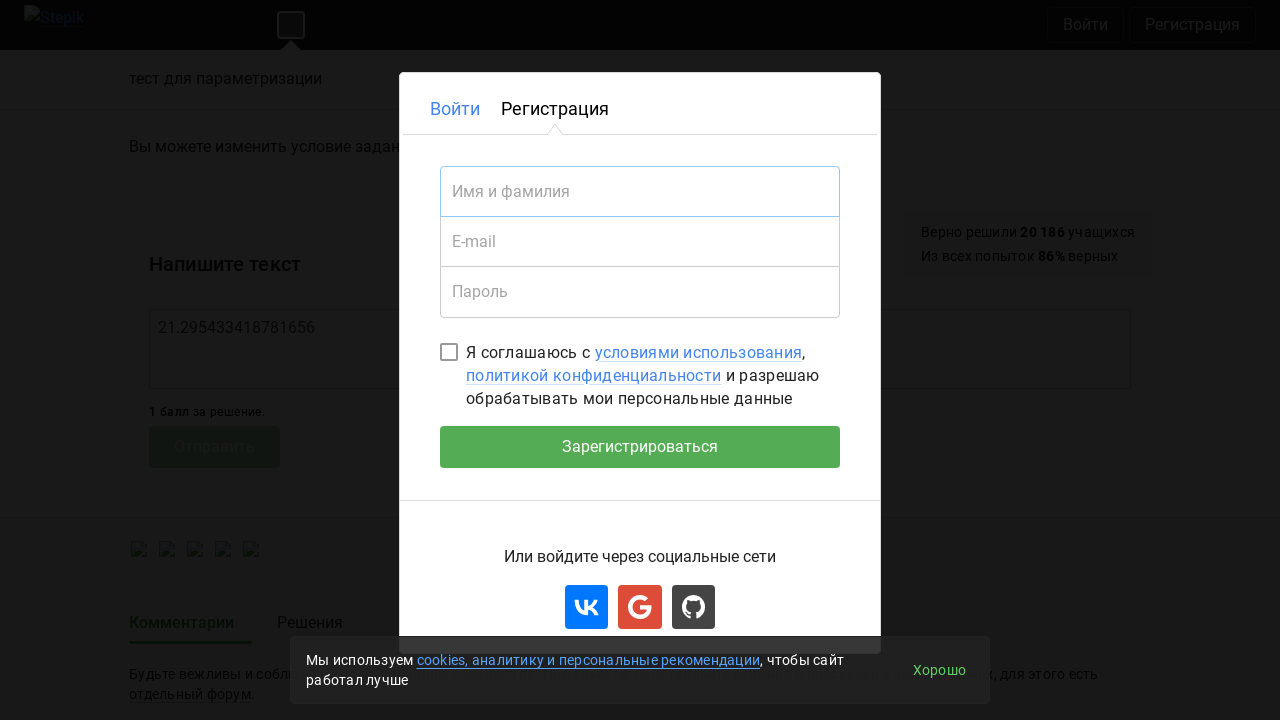

Navigated to lesson page: https://stepik.org/lesson/236904/step/1
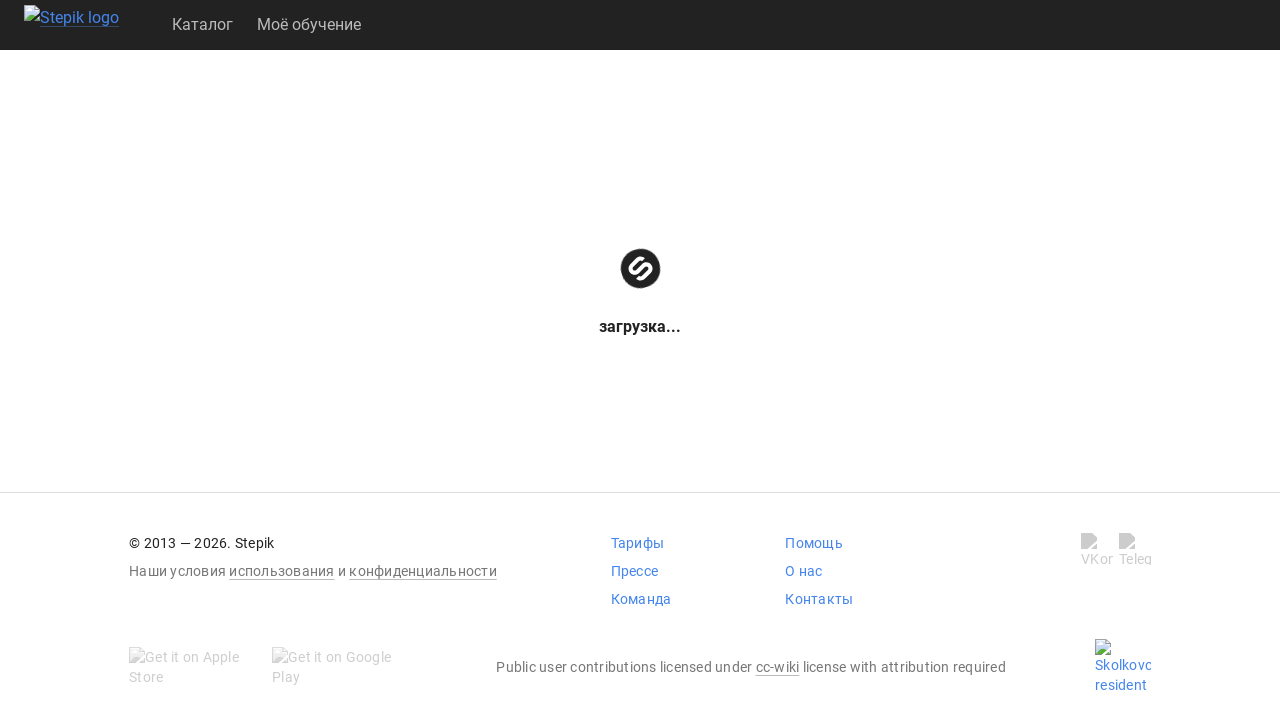

Calculated answer using math.log(current_timestamp)
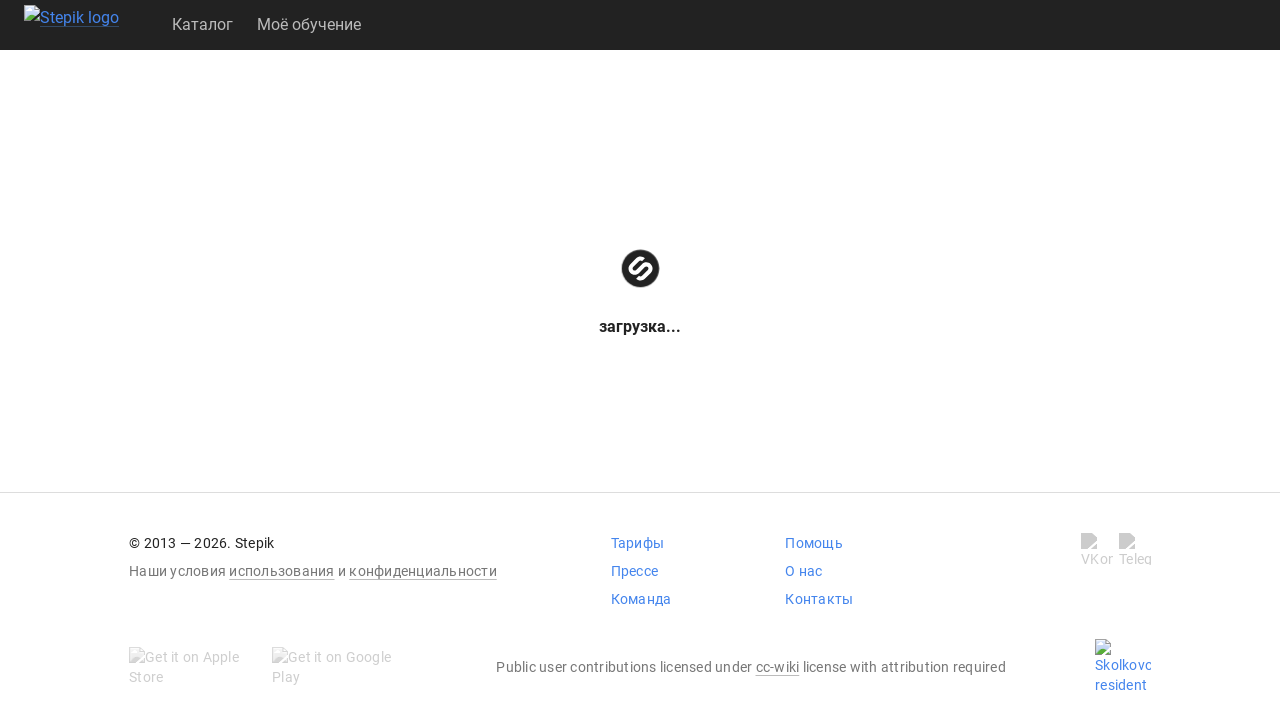

Filled textarea with calculated answer on textarea
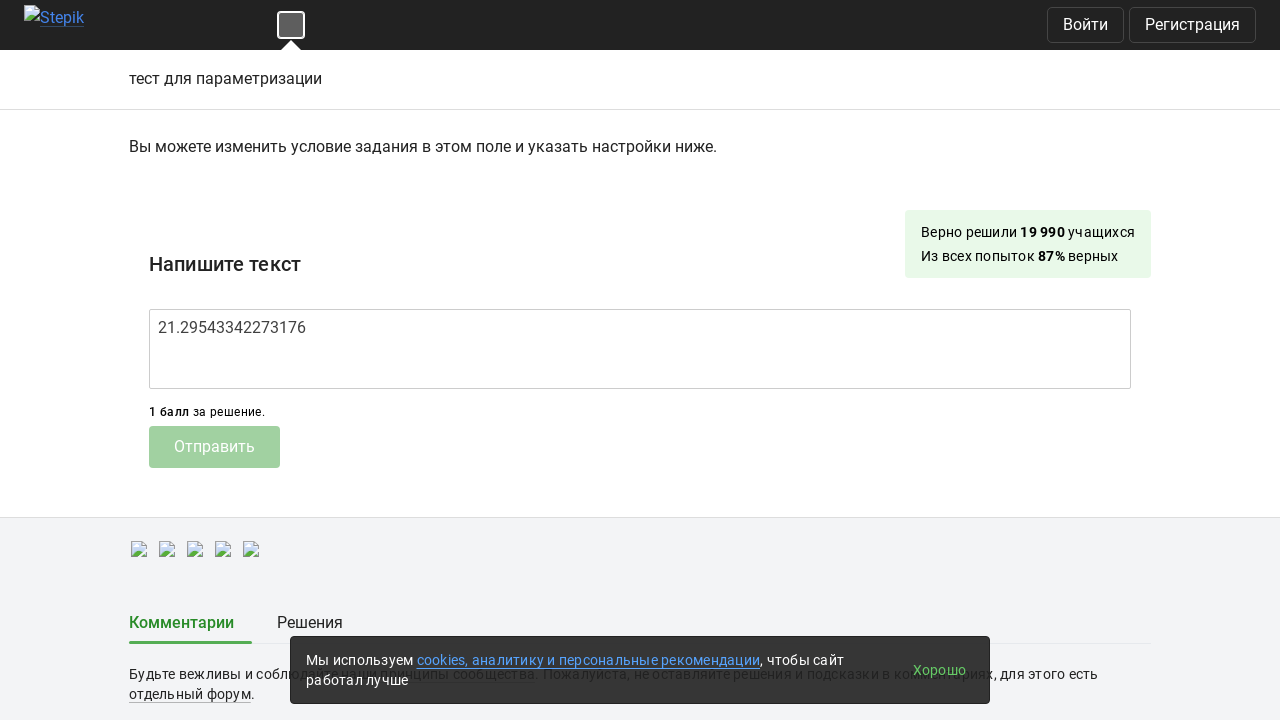

Clicked submit-submission button at (214, 447) on .submit-submission
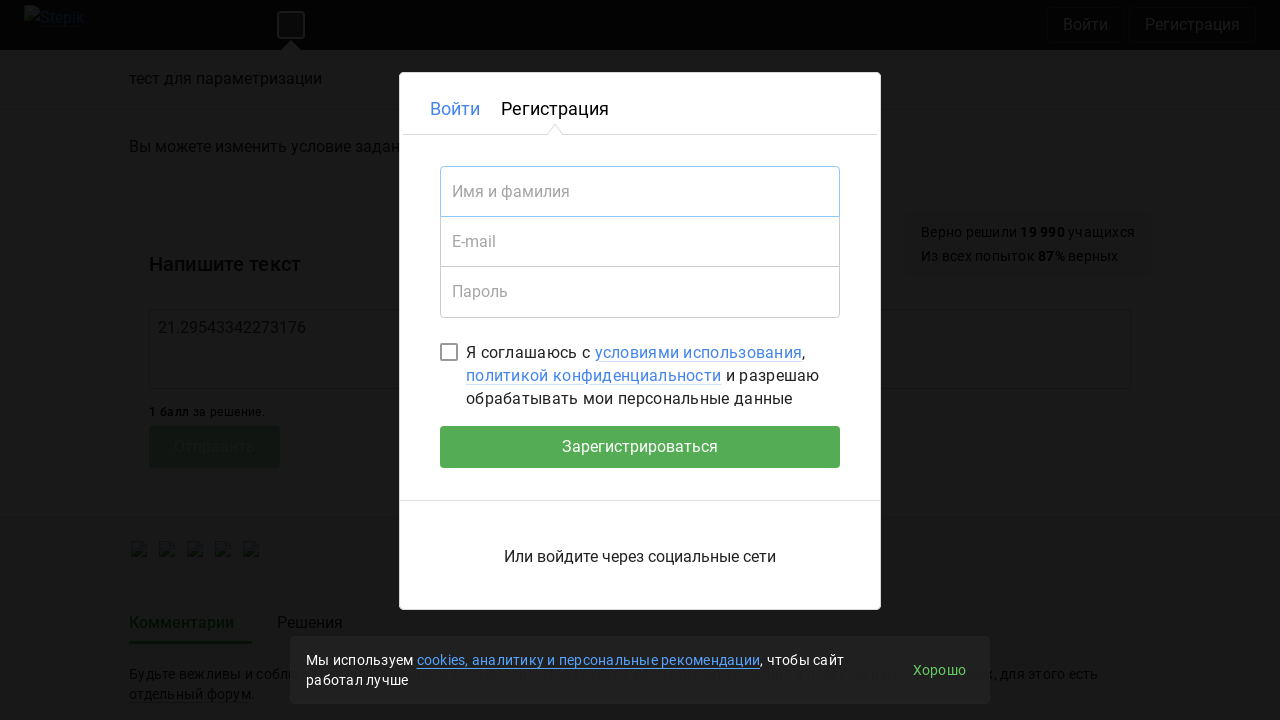

Waited 2 seconds for submission to process
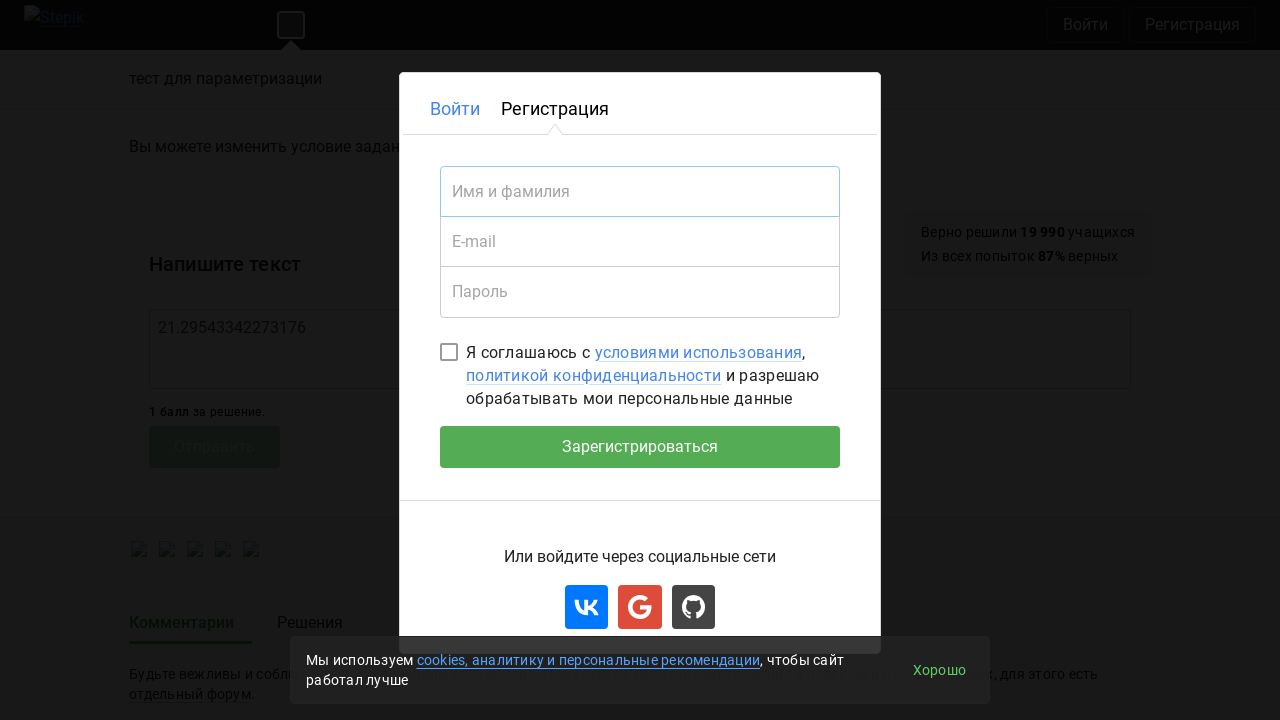

Navigated to lesson page: https://stepik.org/lesson/236905/step/1
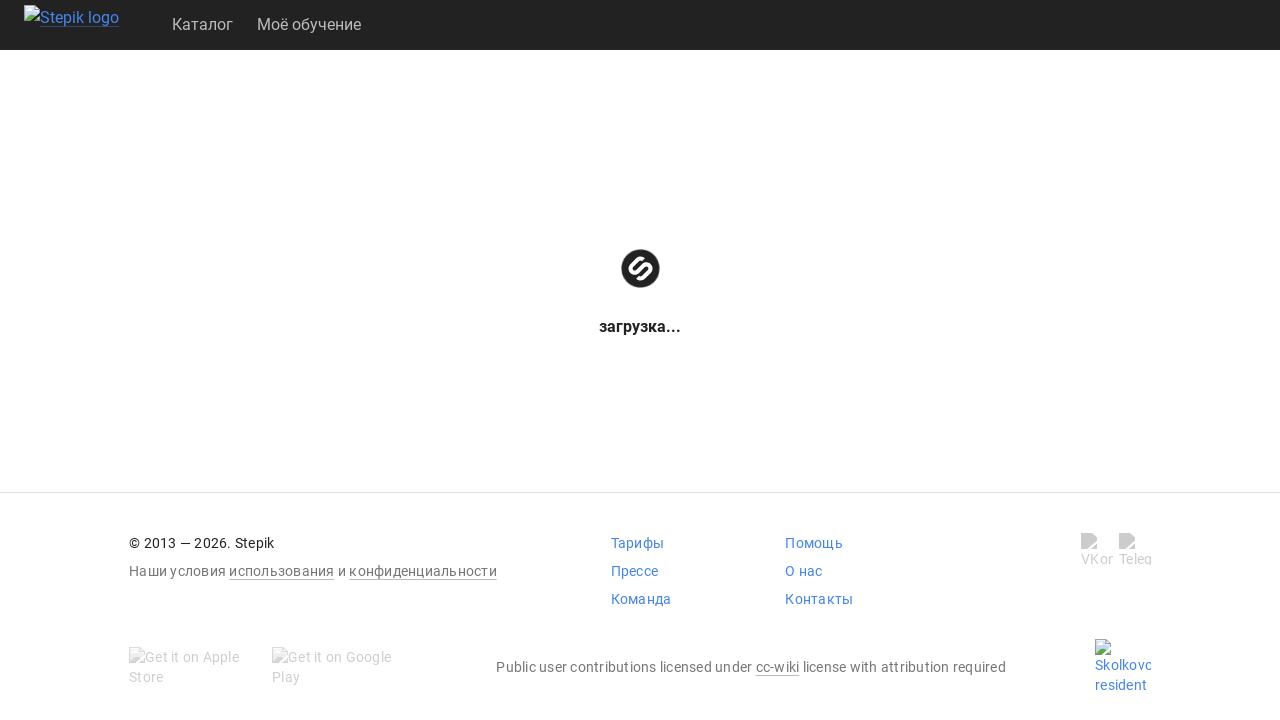

Calculated answer using math.log(current_timestamp)
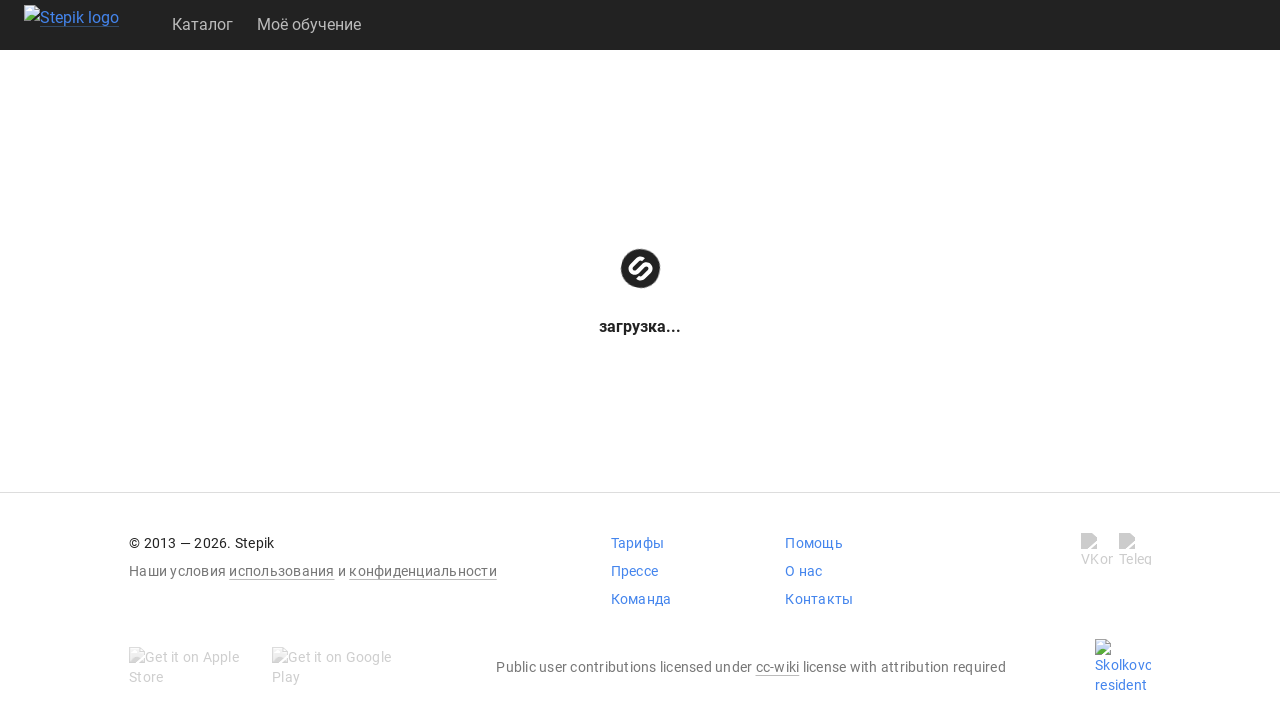

Filled textarea with calculated answer on textarea
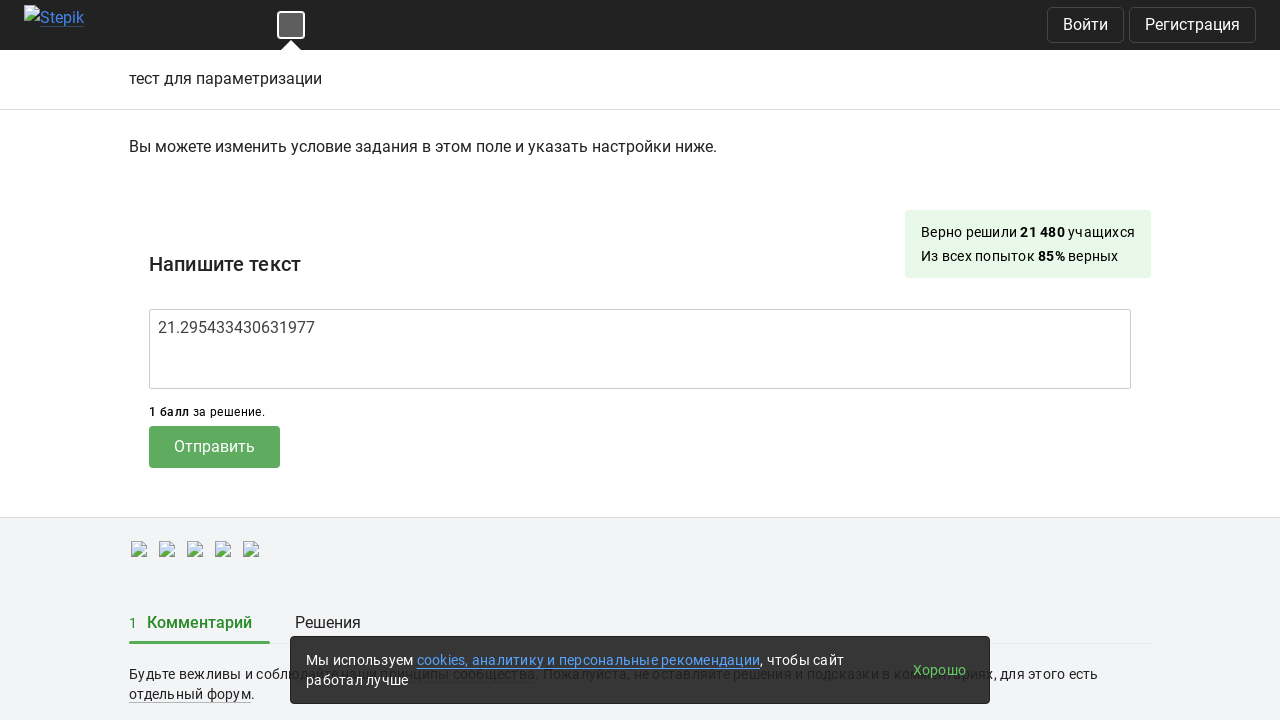

Clicked submit-submission button at (214, 447) on .submit-submission
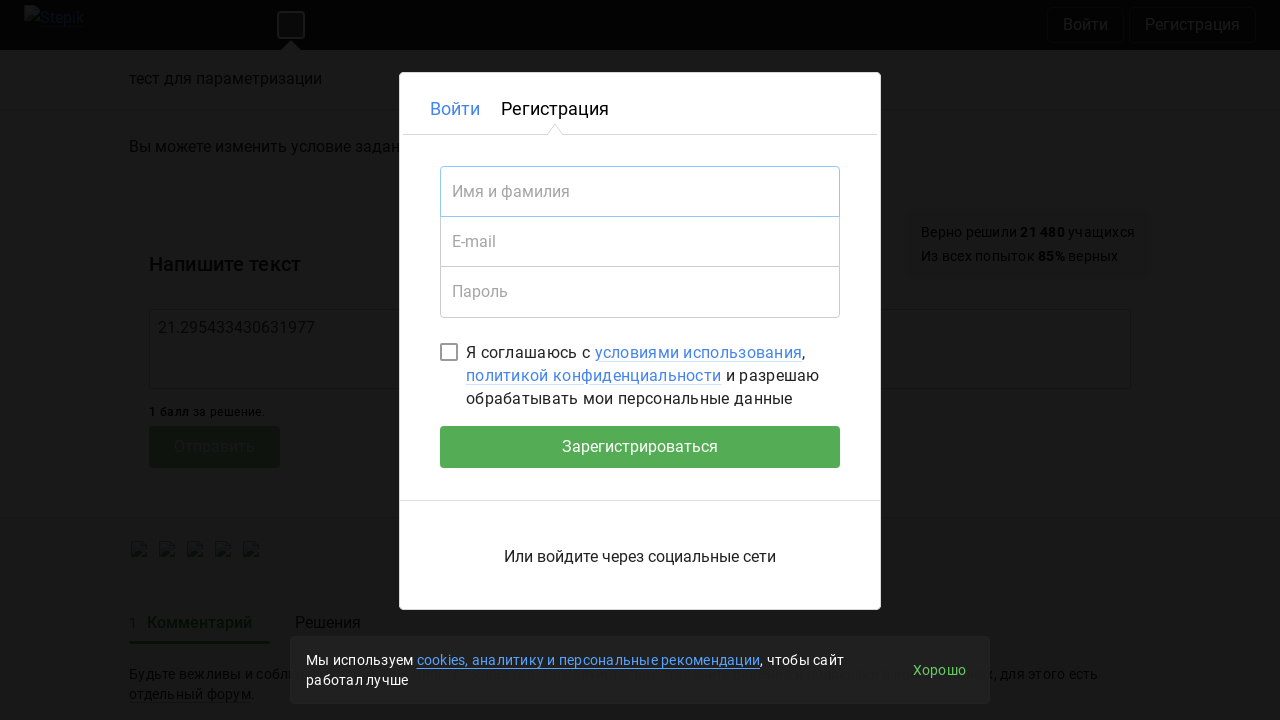

Waited 2 seconds for submission to process
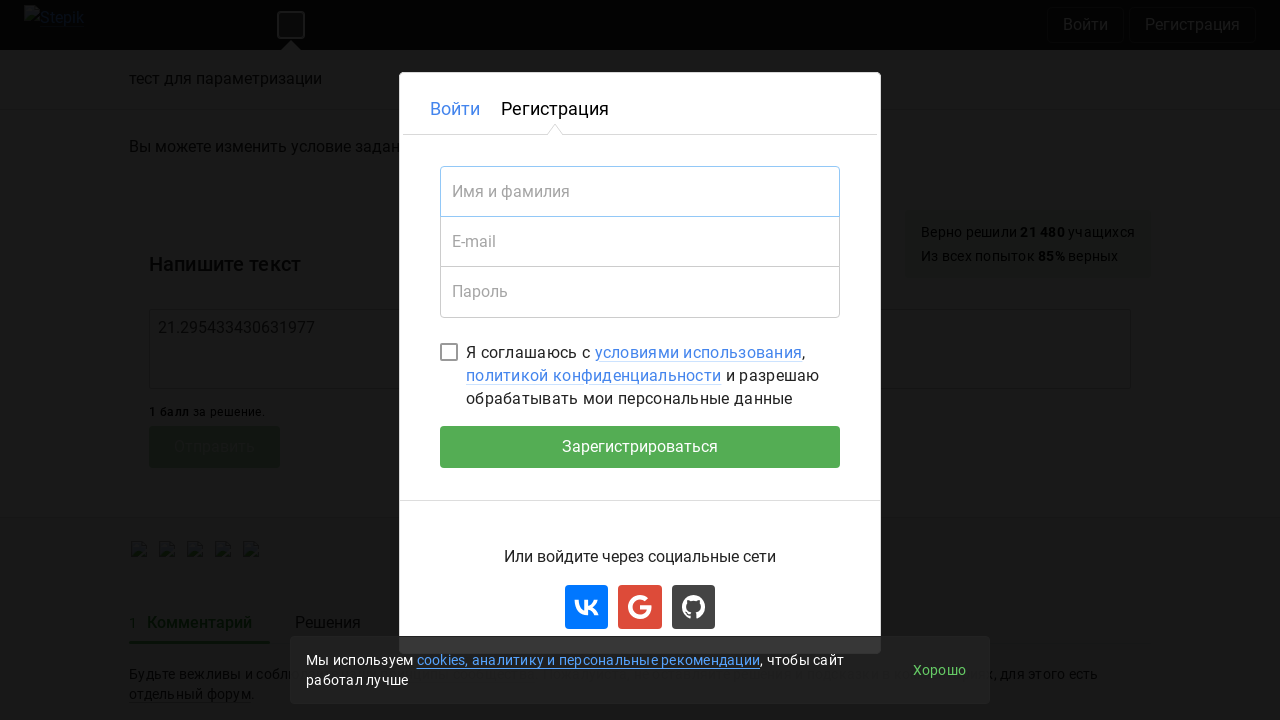

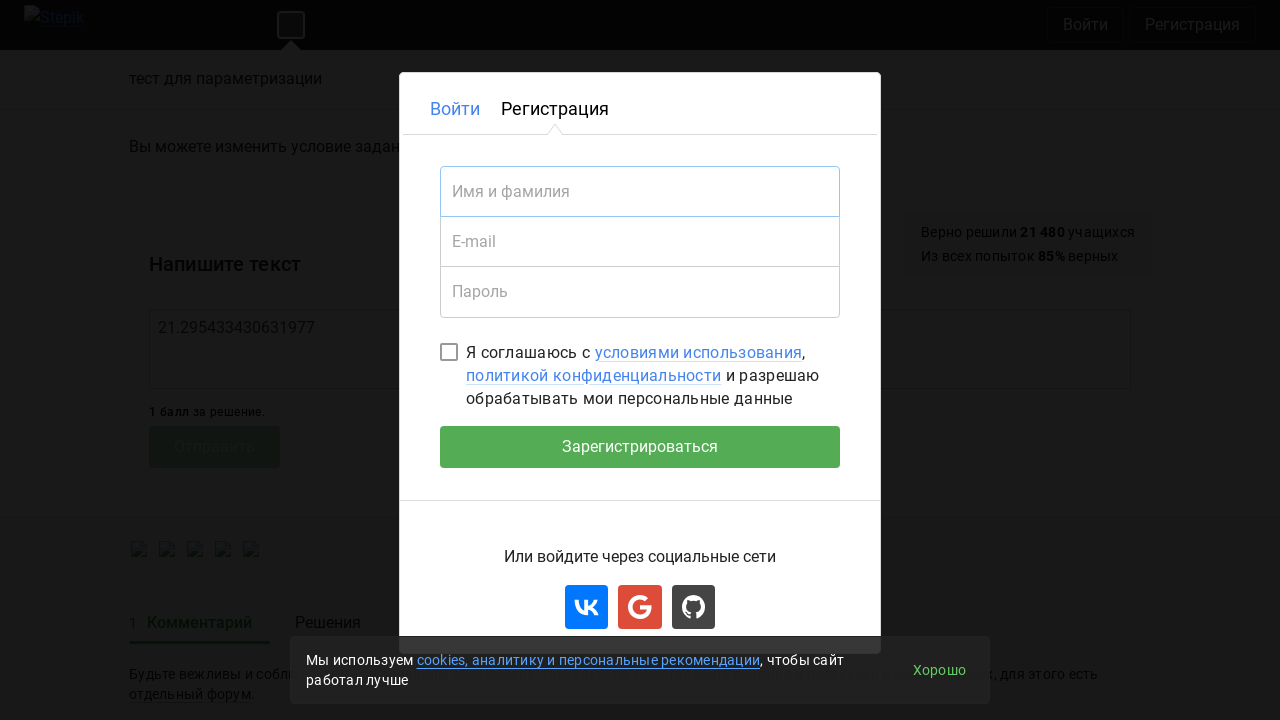